Tests the increment and decrement spinner control on jQuery UI's controlgroup demo page by clicking the up arrow 10 times and then the down arrow 10 times

Starting URL: https://jqueryui.com/controlgroup/

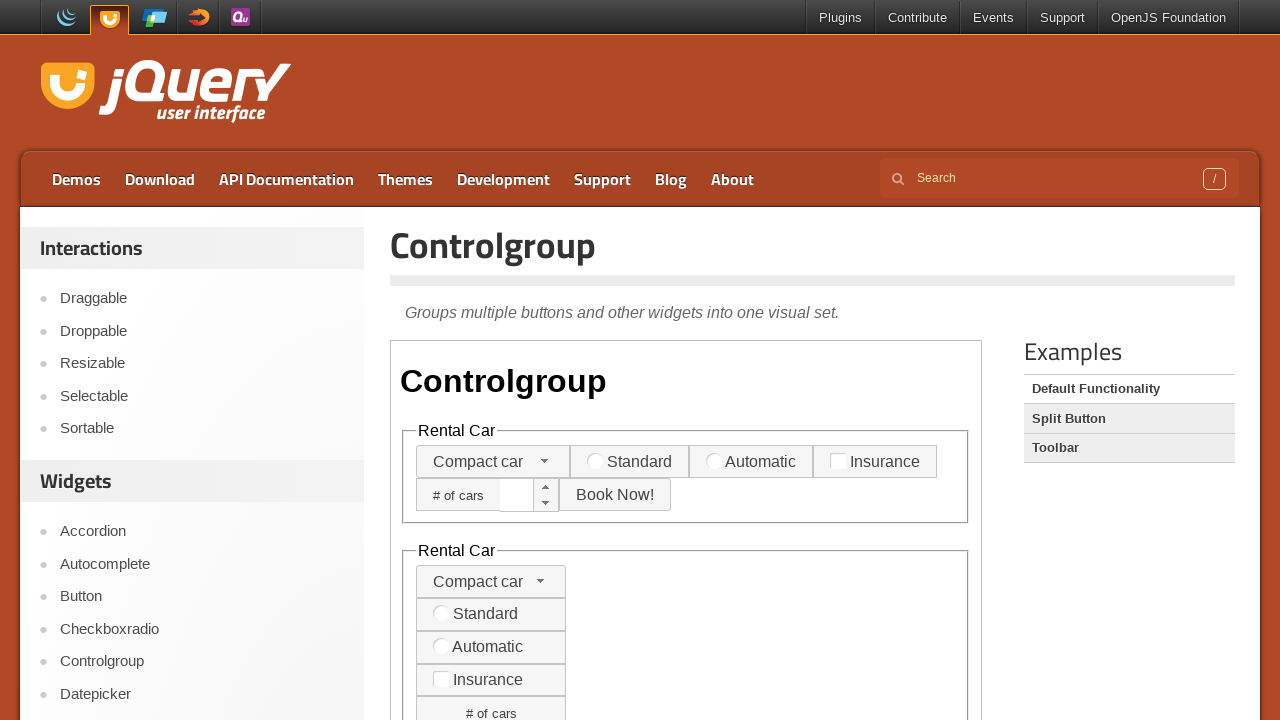

Located the demo iframe
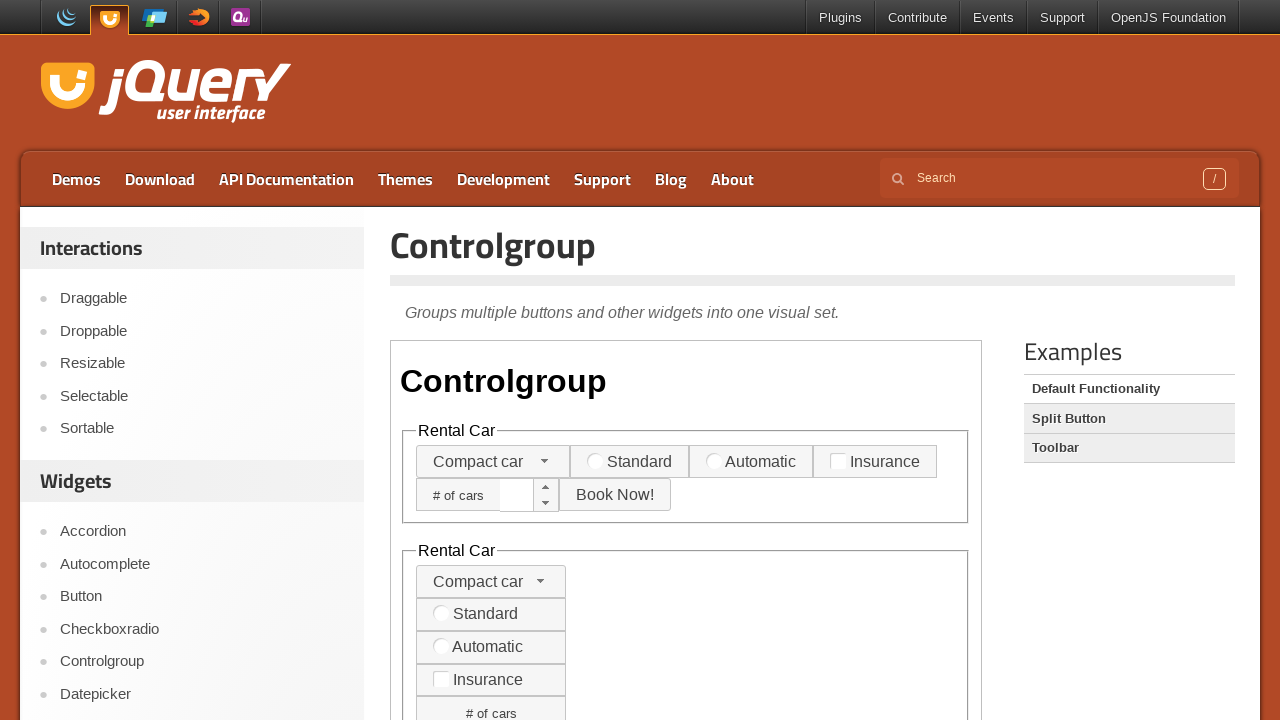

Clicked increment button (click 1/10) at (546, 487) on .demo-frame >> internal:control=enter-frame >> xpath=//fieldset[1]//span[@class=
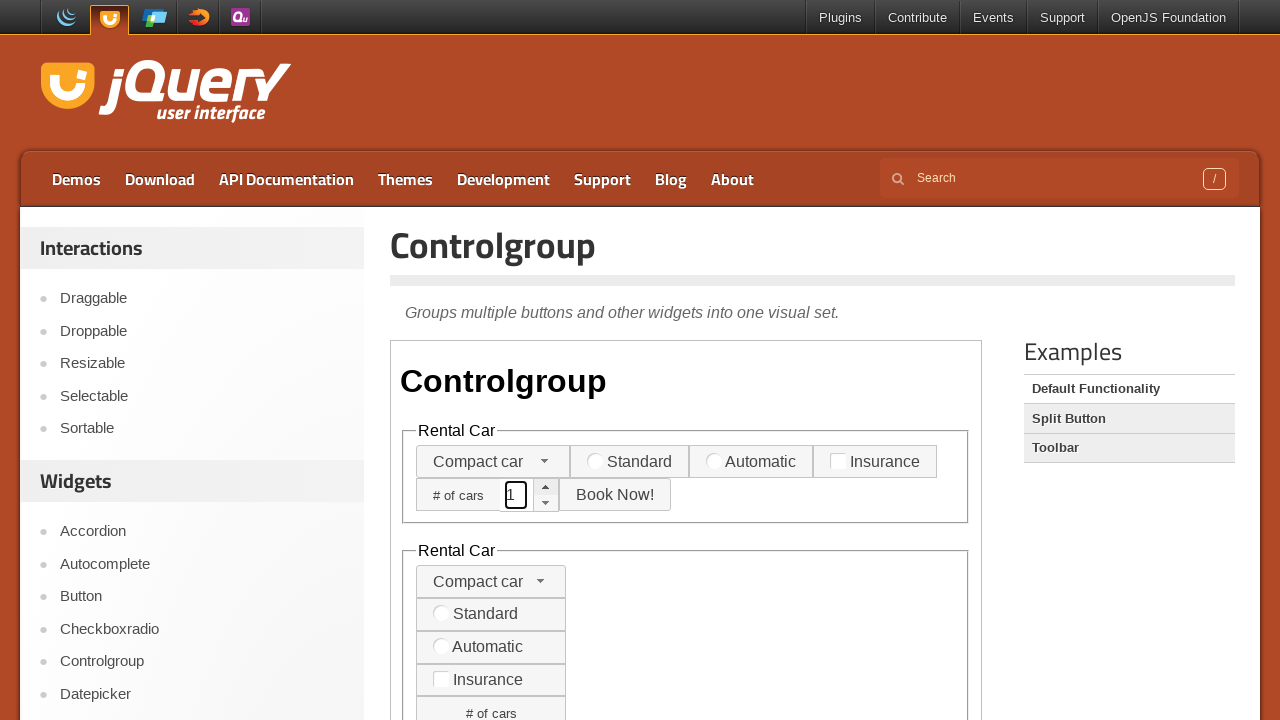

Waited 500ms after increment click 1/10
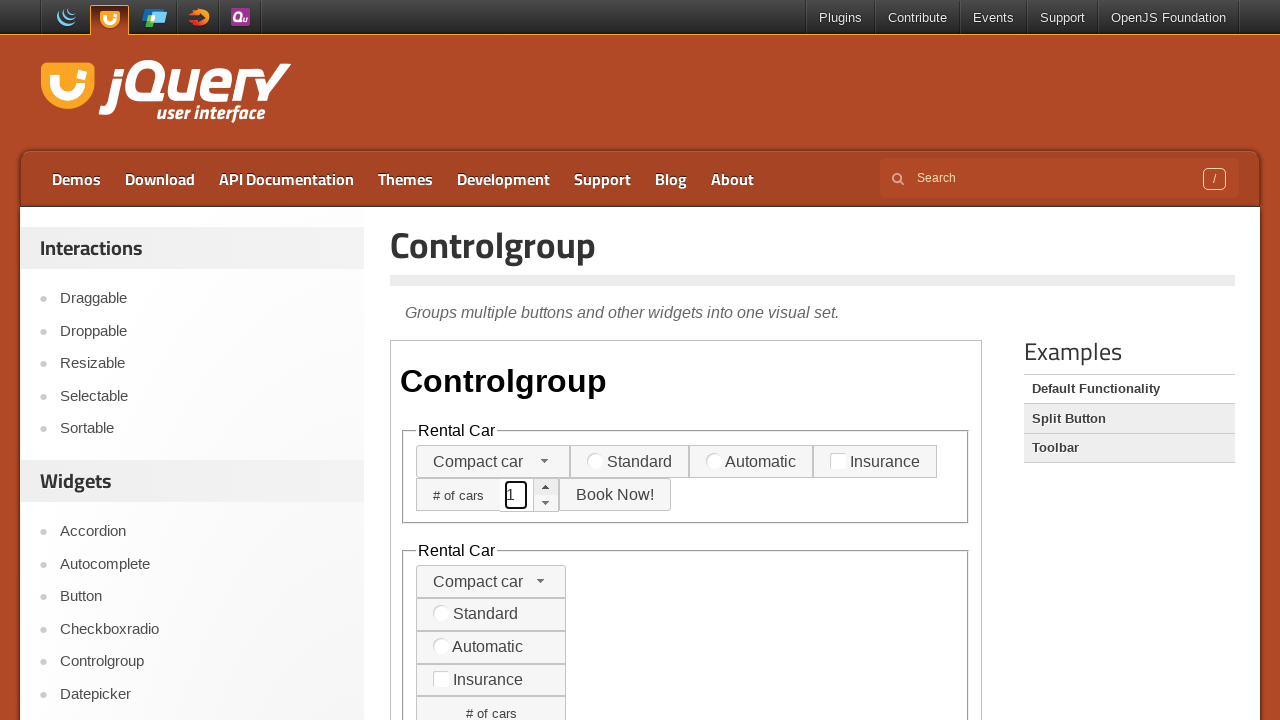

Clicked increment button (click 2/10) at (546, 487) on .demo-frame >> internal:control=enter-frame >> xpath=//fieldset[1]//span[@class=
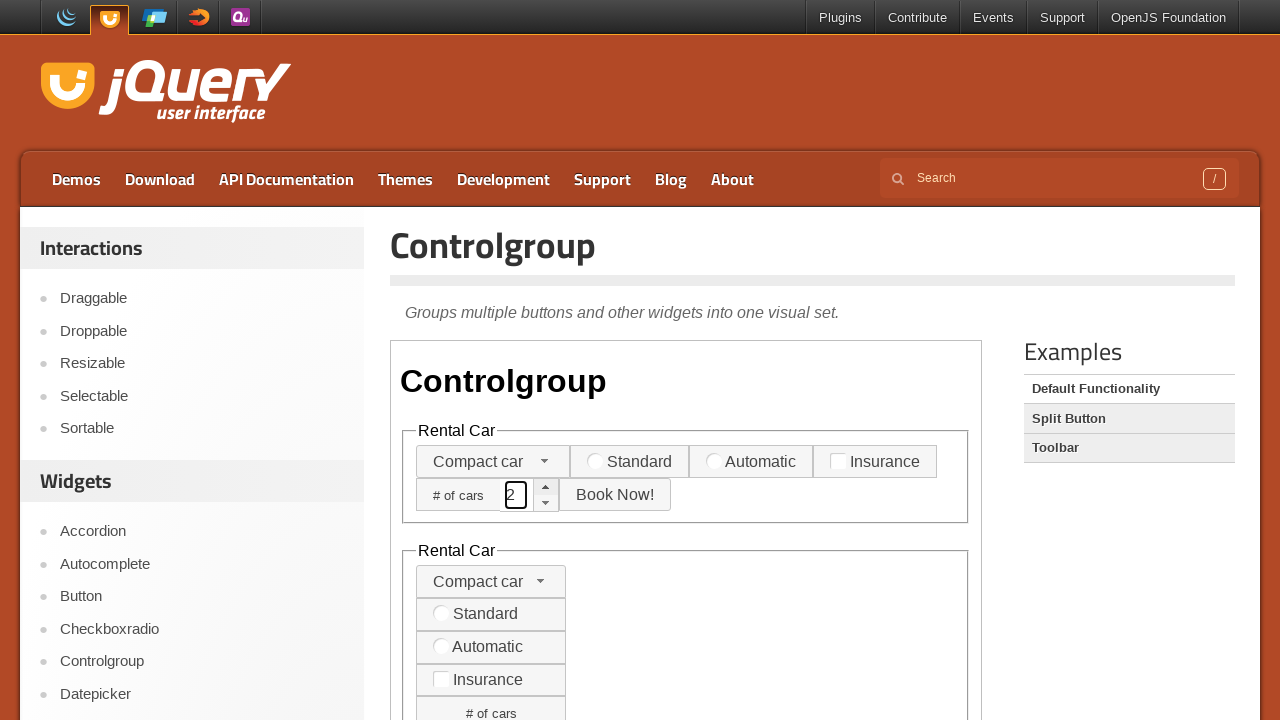

Waited 500ms after increment click 2/10
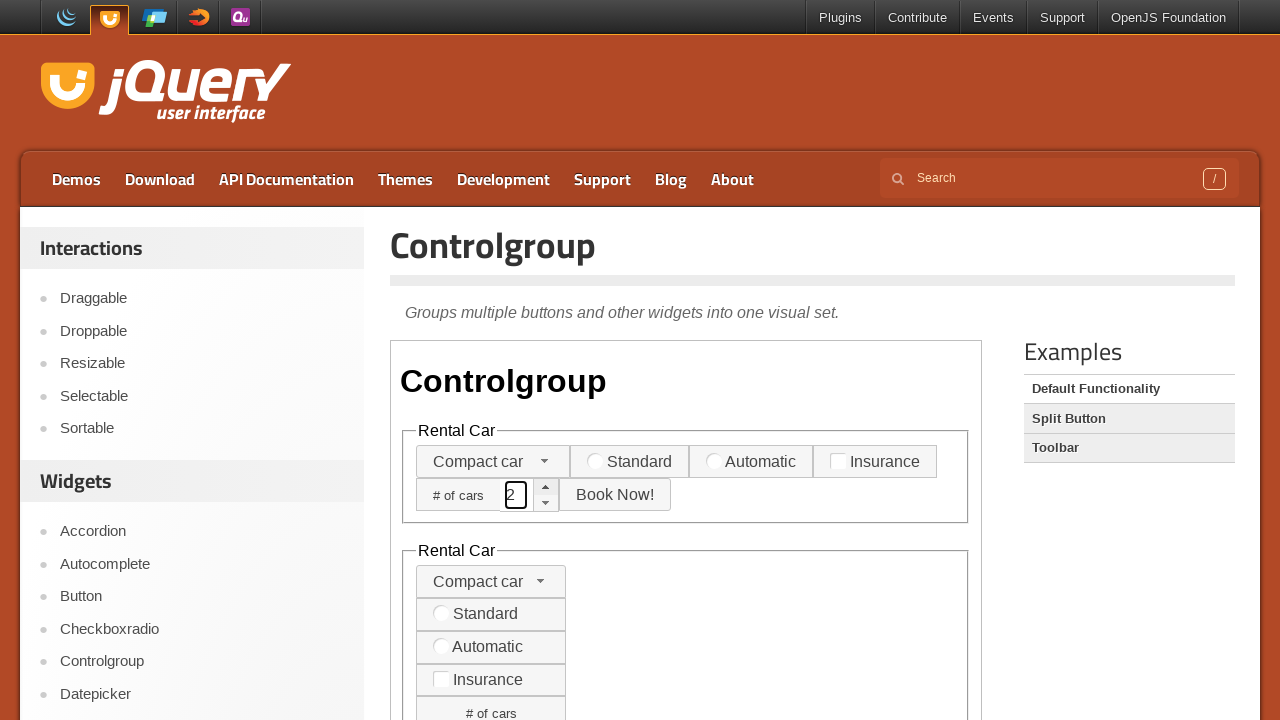

Clicked increment button (click 3/10) at (546, 487) on .demo-frame >> internal:control=enter-frame >> xpath=//fieldset[1]//span[@class=
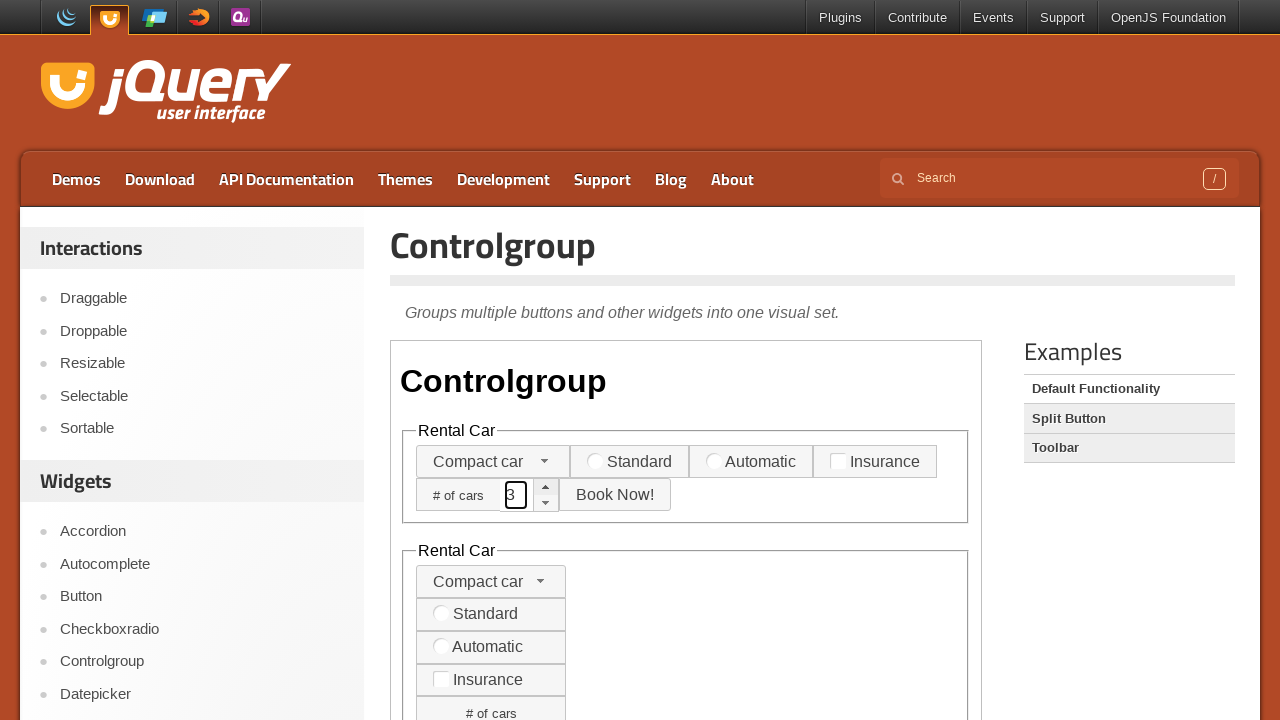

Waited 500ms after increment click 3/10
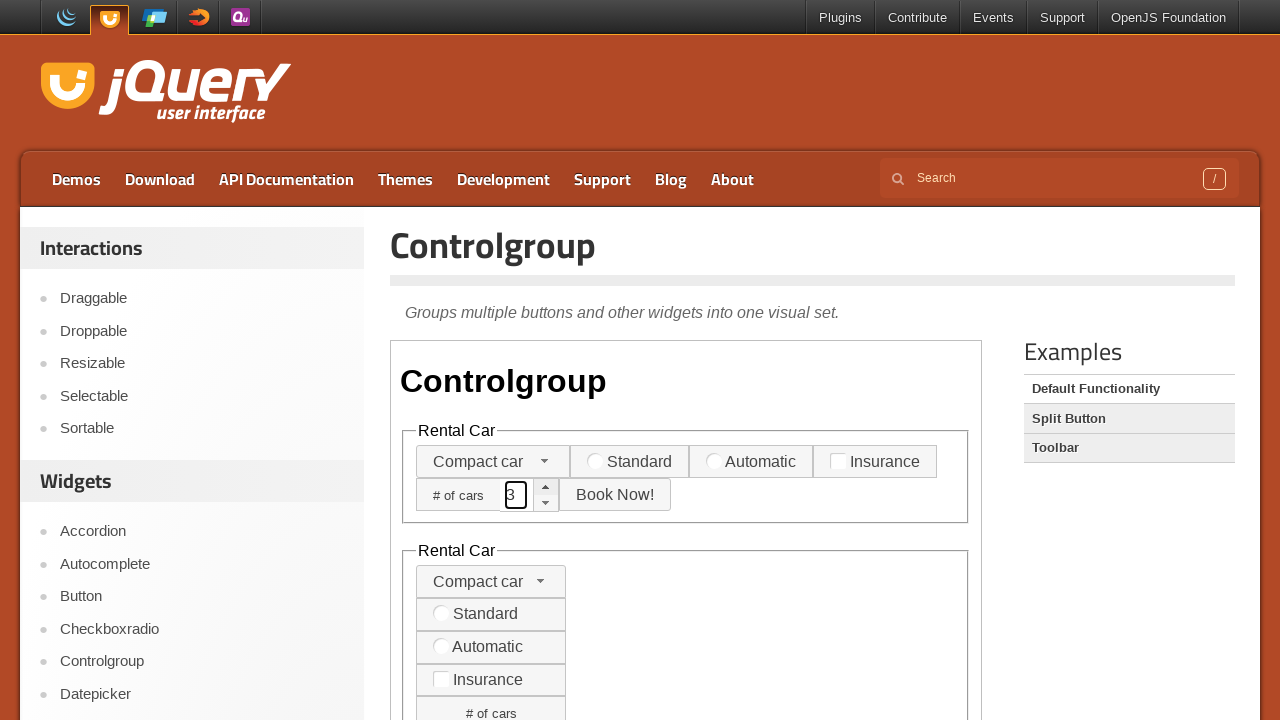

Clicked increment button (click 4/10) at (546, 487) on .demo-frame >> internal:control=enter-frame >> xpath=//fieldset[1]//span[@class=
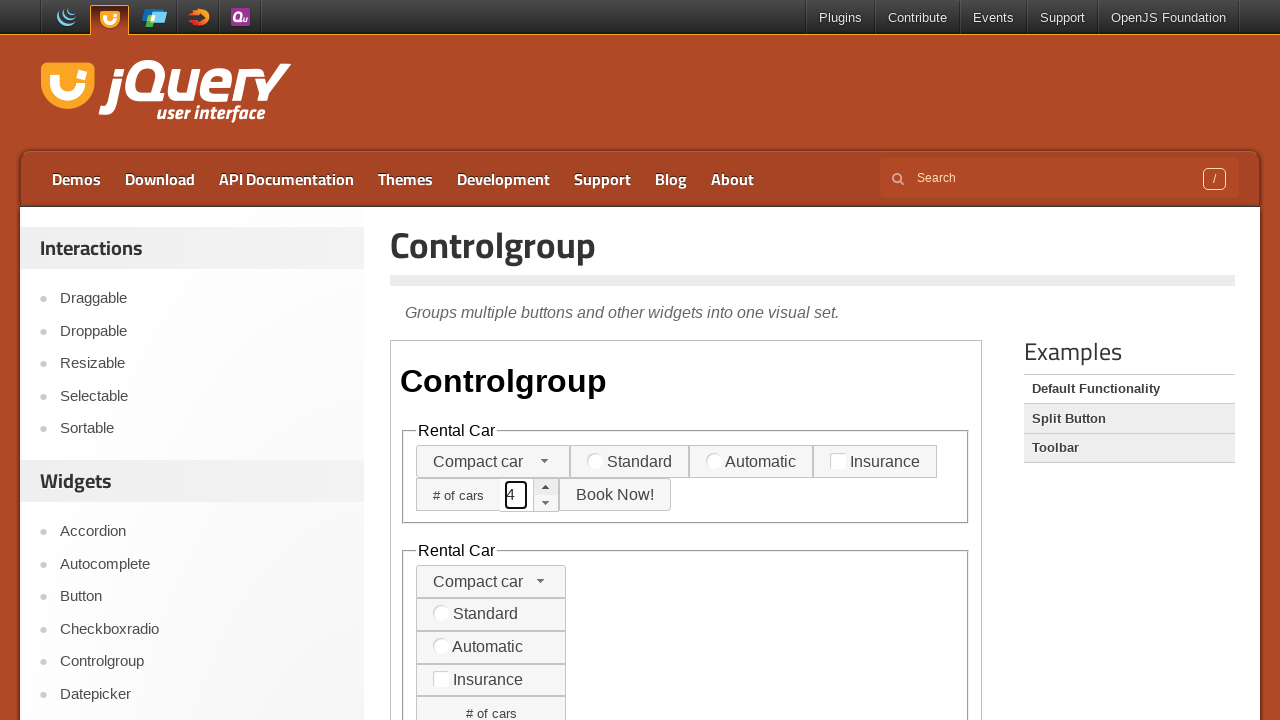

Waited 500ms after increment click 4/10
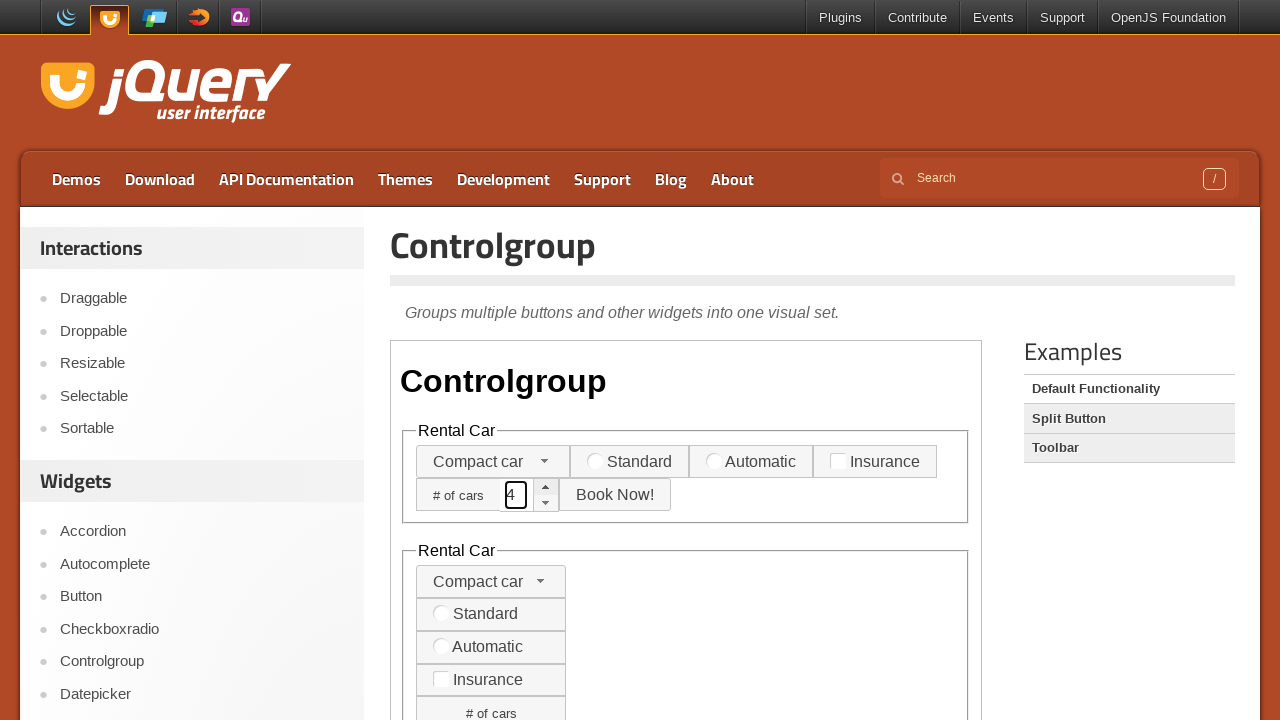

Clicked increment button (click 5/10) at (546, 487) on .demo-frame >> internal:control=enter-frame >> xpath=//fieldset[1]//span[@class=
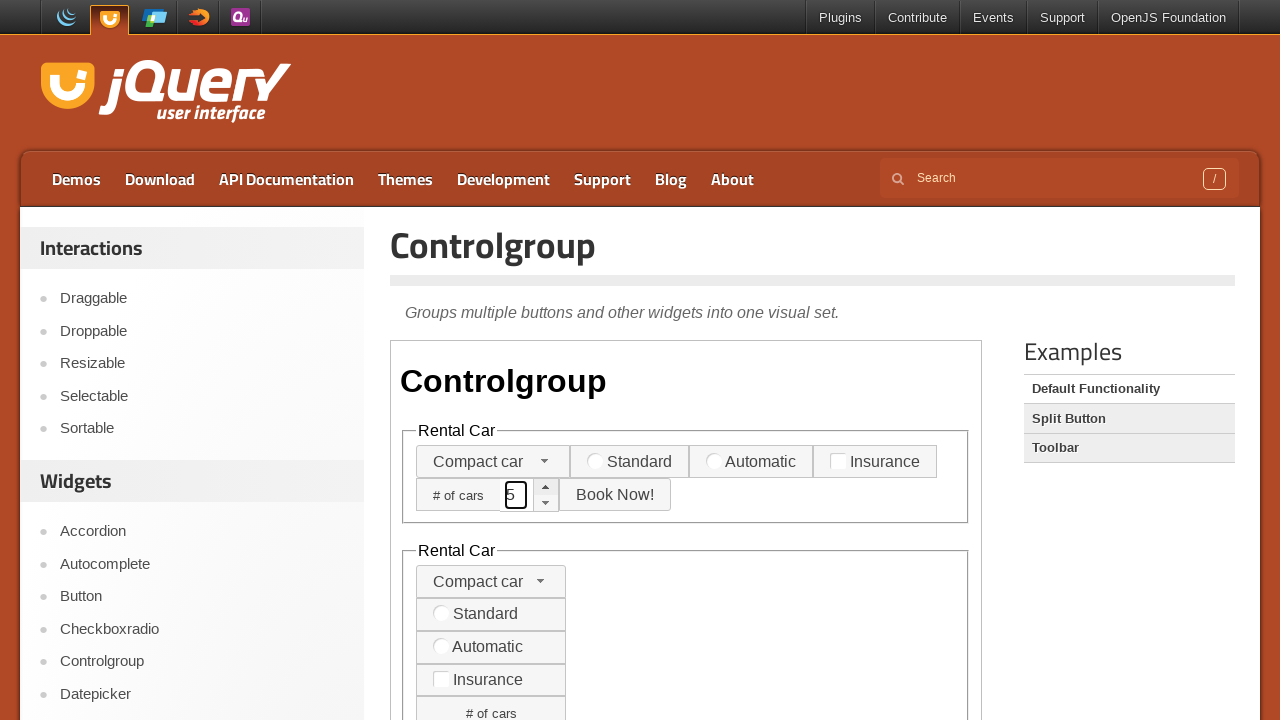

Waited 500ms after increment click 5/10
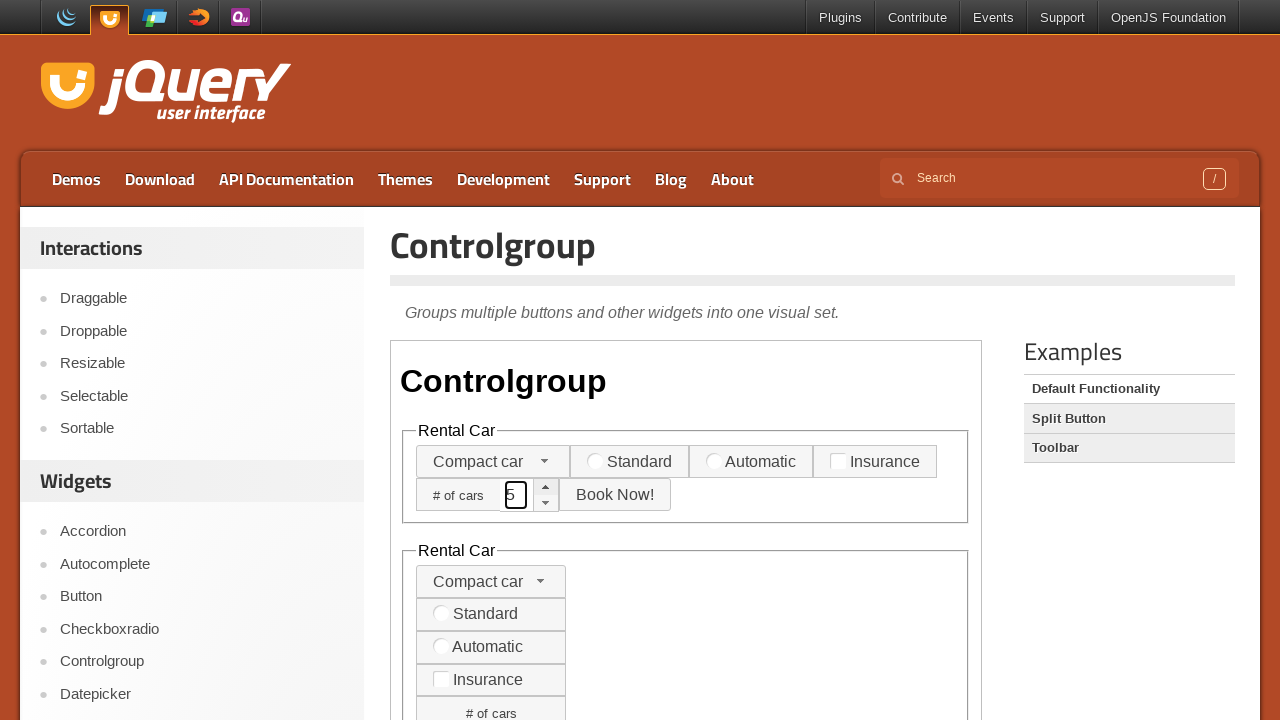

Clicked increment button (click 6/10) at (546, 487) on .demo-frame >> internal:control=enter-frame >> xpath=//fieldset[1]//span[@class=
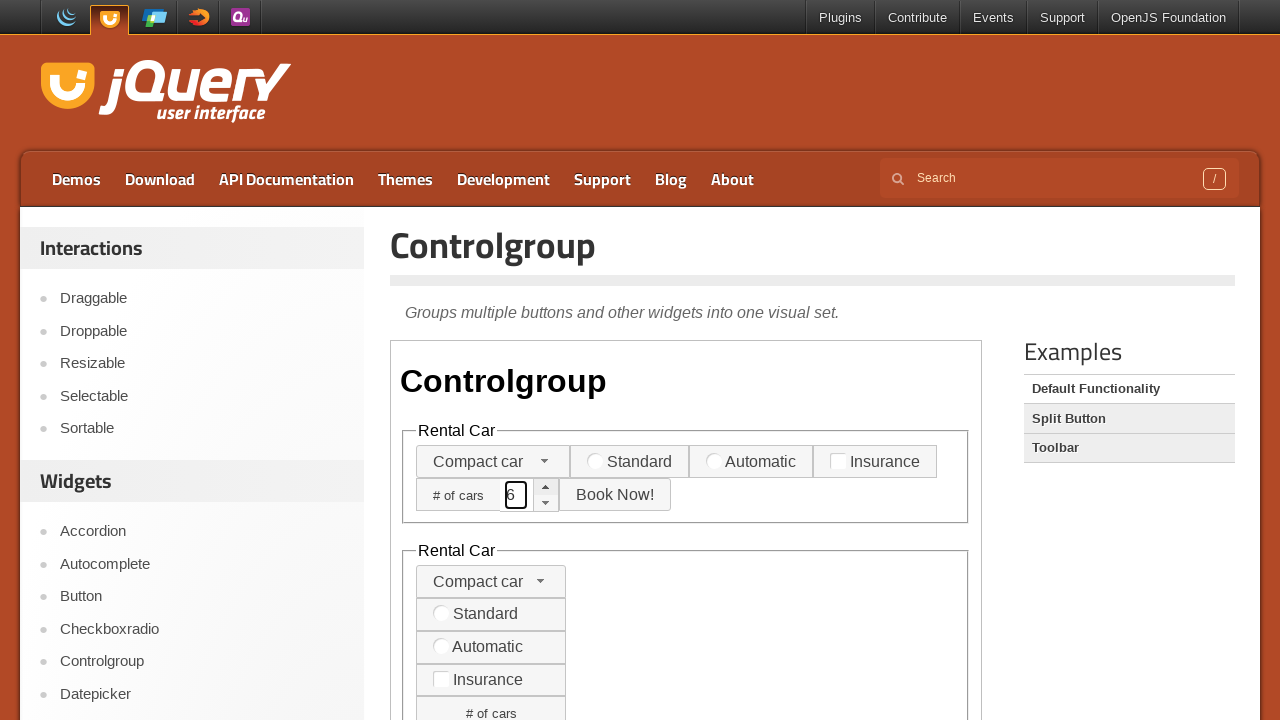

Waited 500ms after increment click 6/10
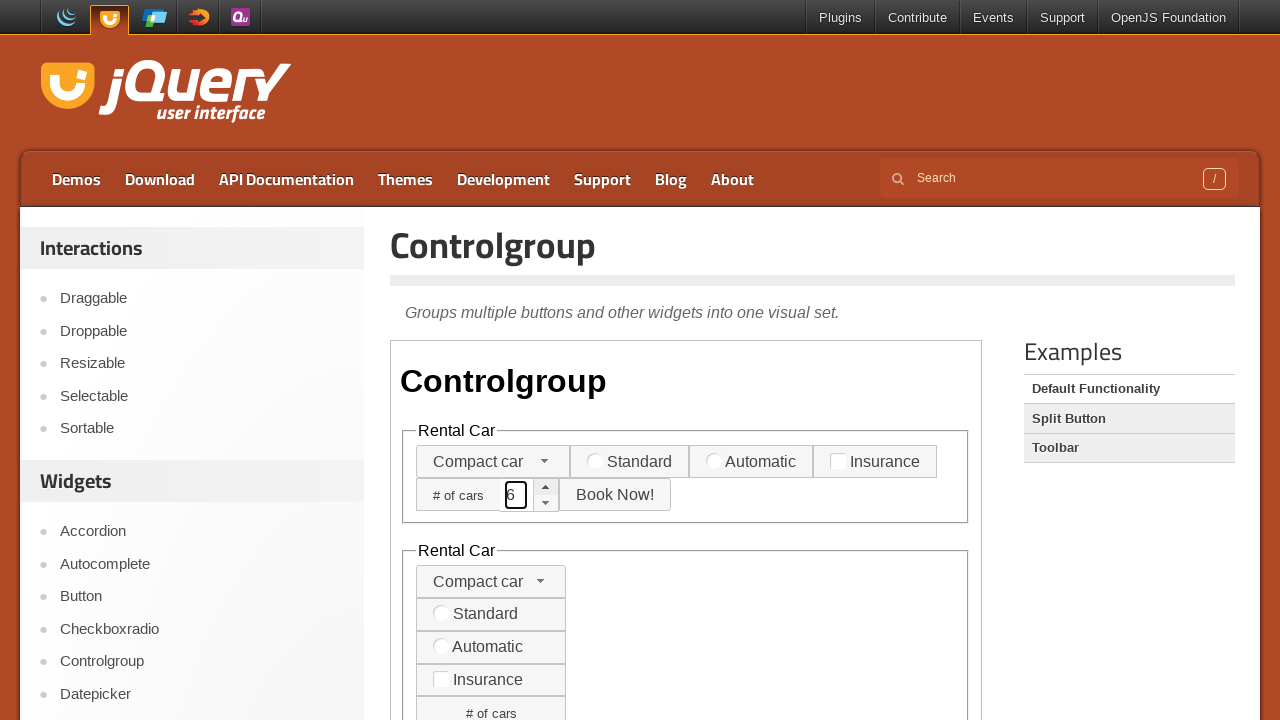

Clicked increment button (click 7/10) at (546, 487) on .demo-frame >> internal:control=enter-frame >> xpath=//fieldset[1]//span[@class=
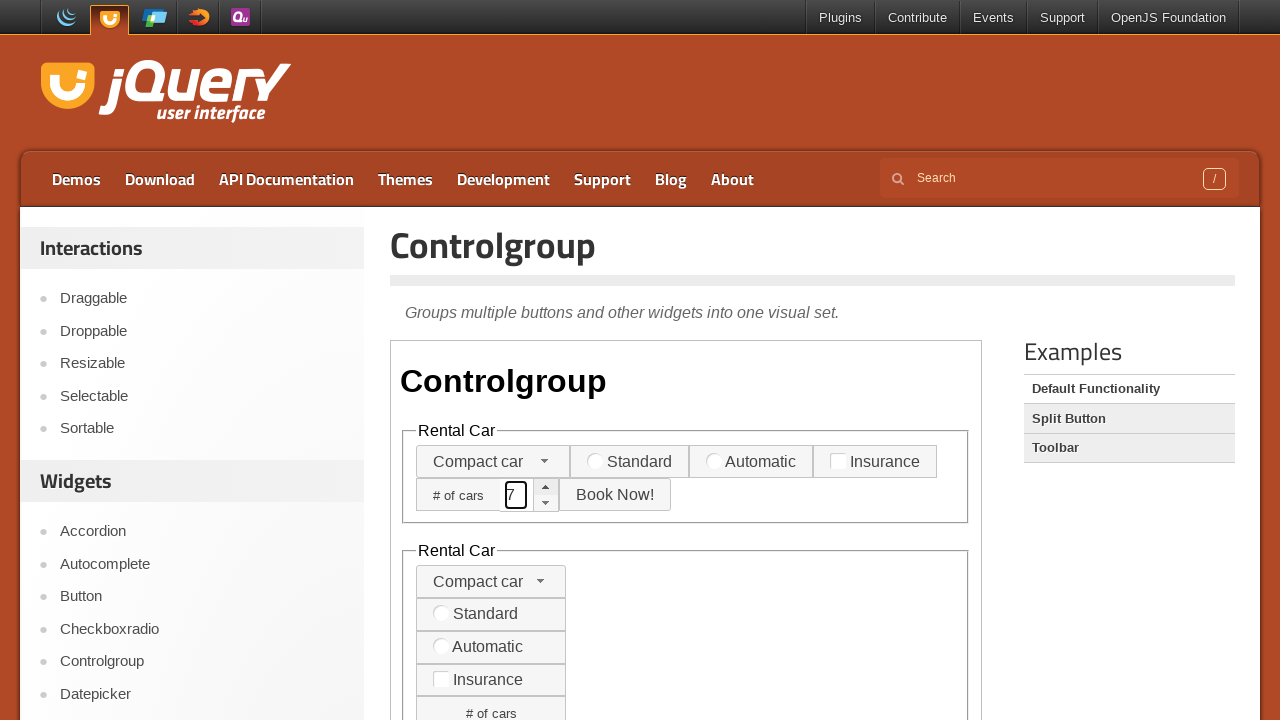

Waited 500ms after increment click 7/10
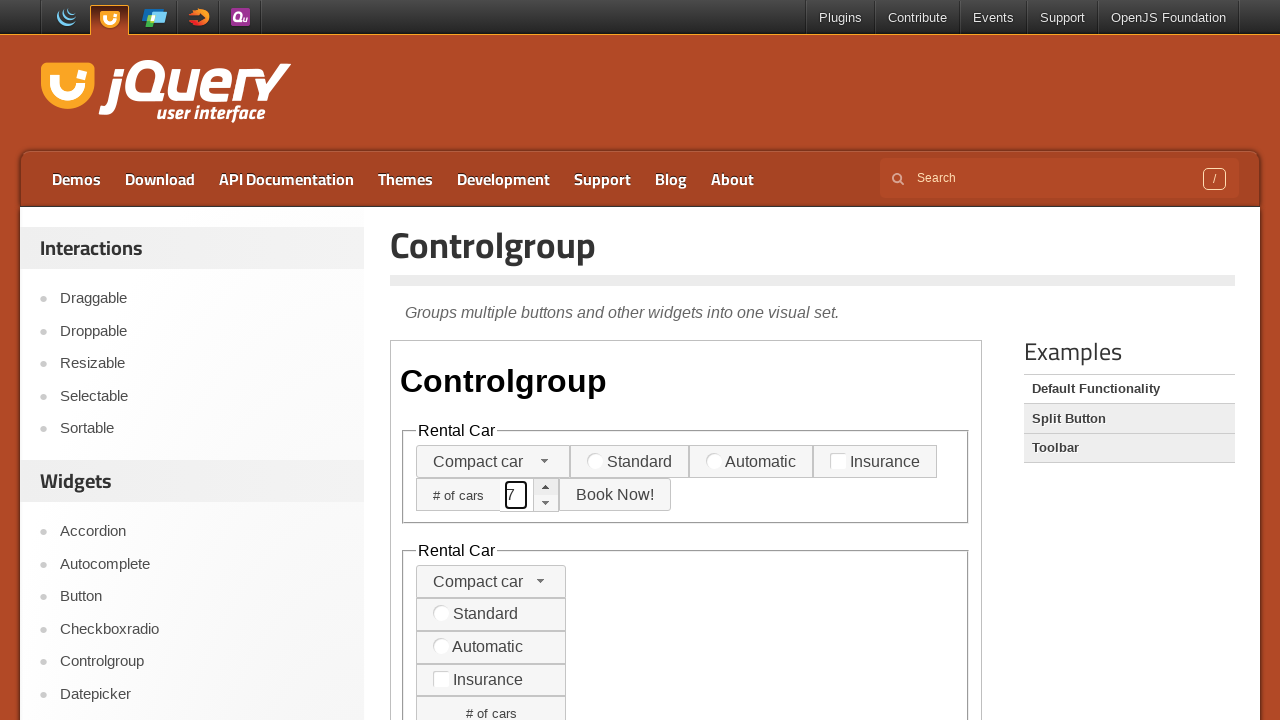

Clicked increment button (click 8/10) at (546, 487) on .demo-frame >> internal:control=enter-frame >> xpath=//fieldset[1]//span[@class=
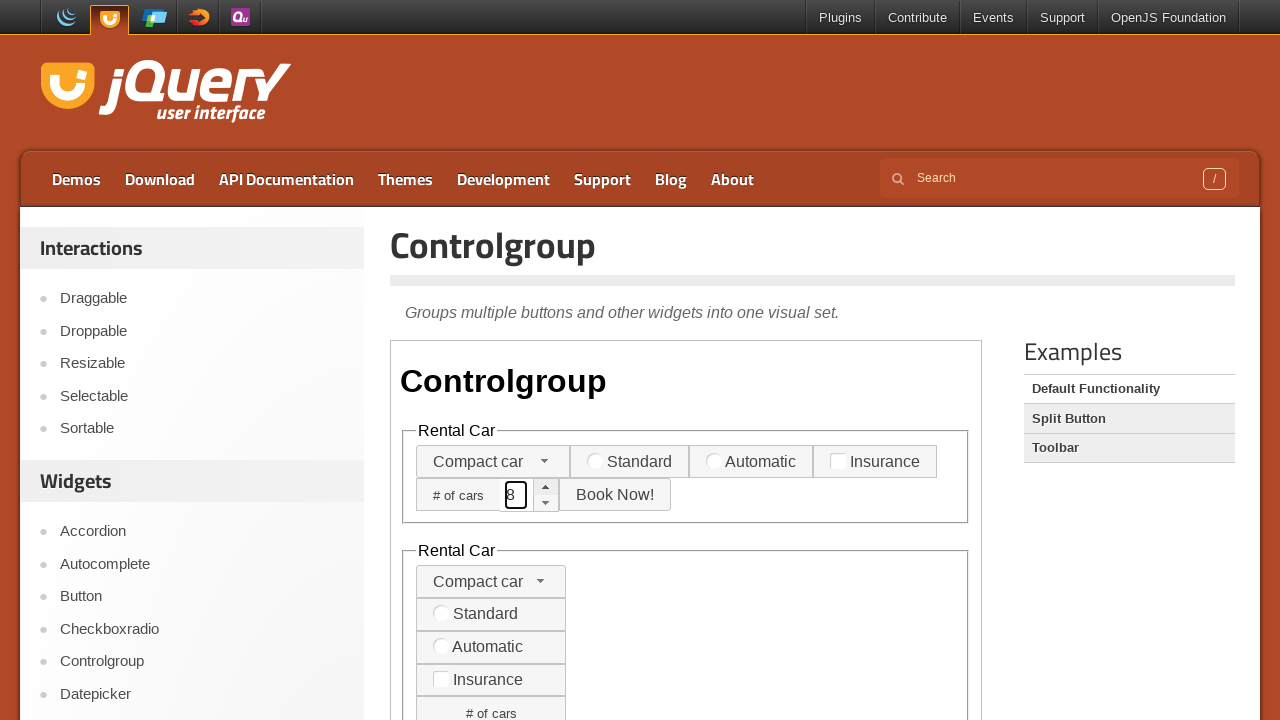

Waited 500ms after increment click 8/10
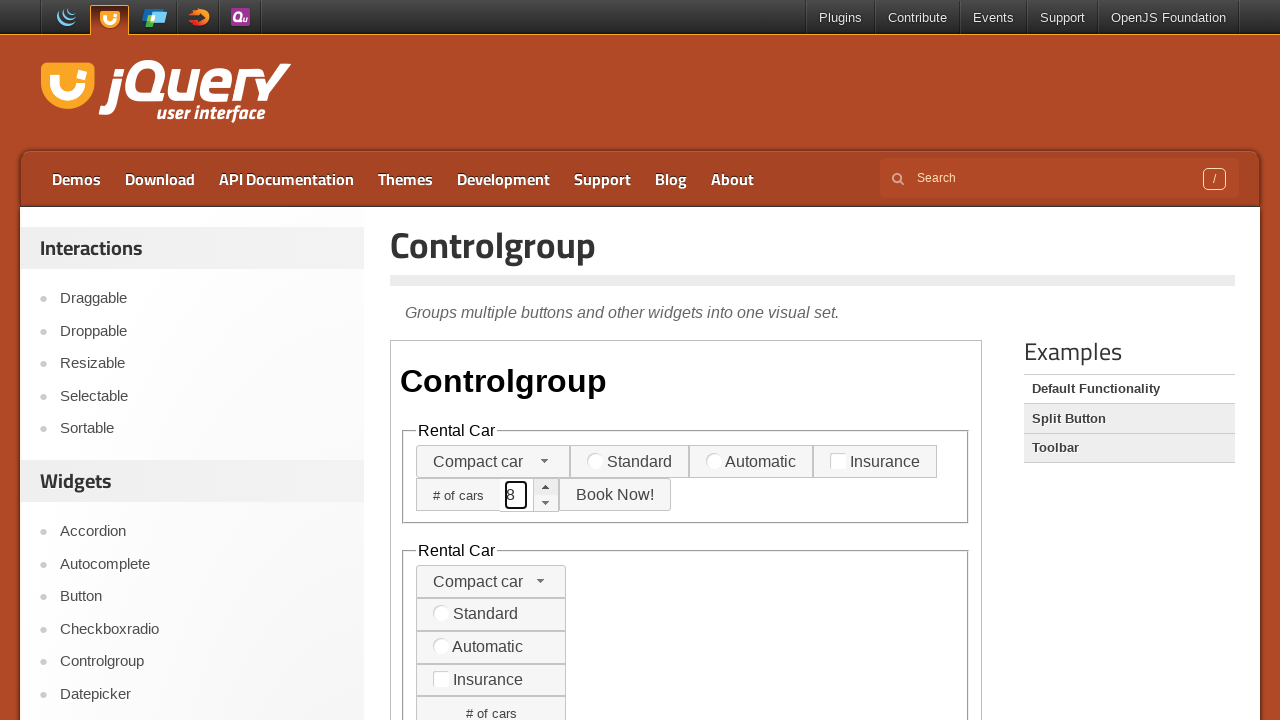

Clicked increment button (click 9/10) at (546, 487) on .demo-frame >> internal:control=enter-frame >> xpath=//fieldset[1]//span[@class=
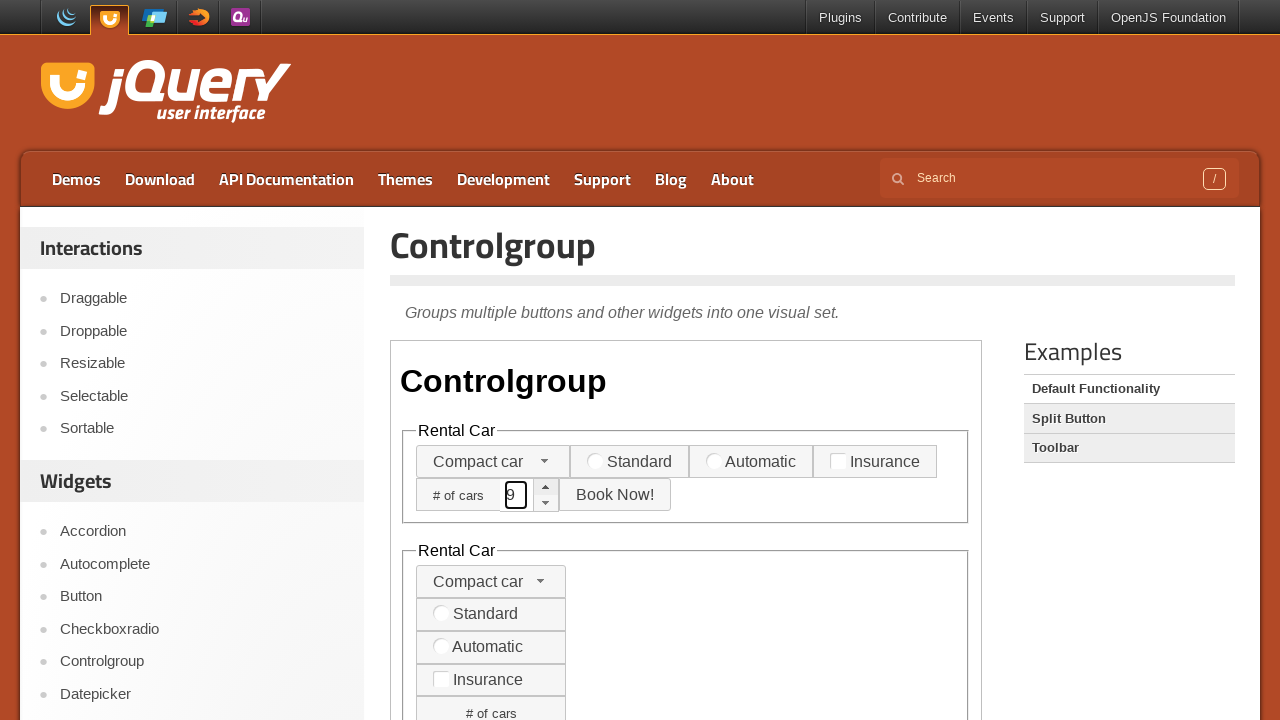

Waited 500ms after increment click 9/10
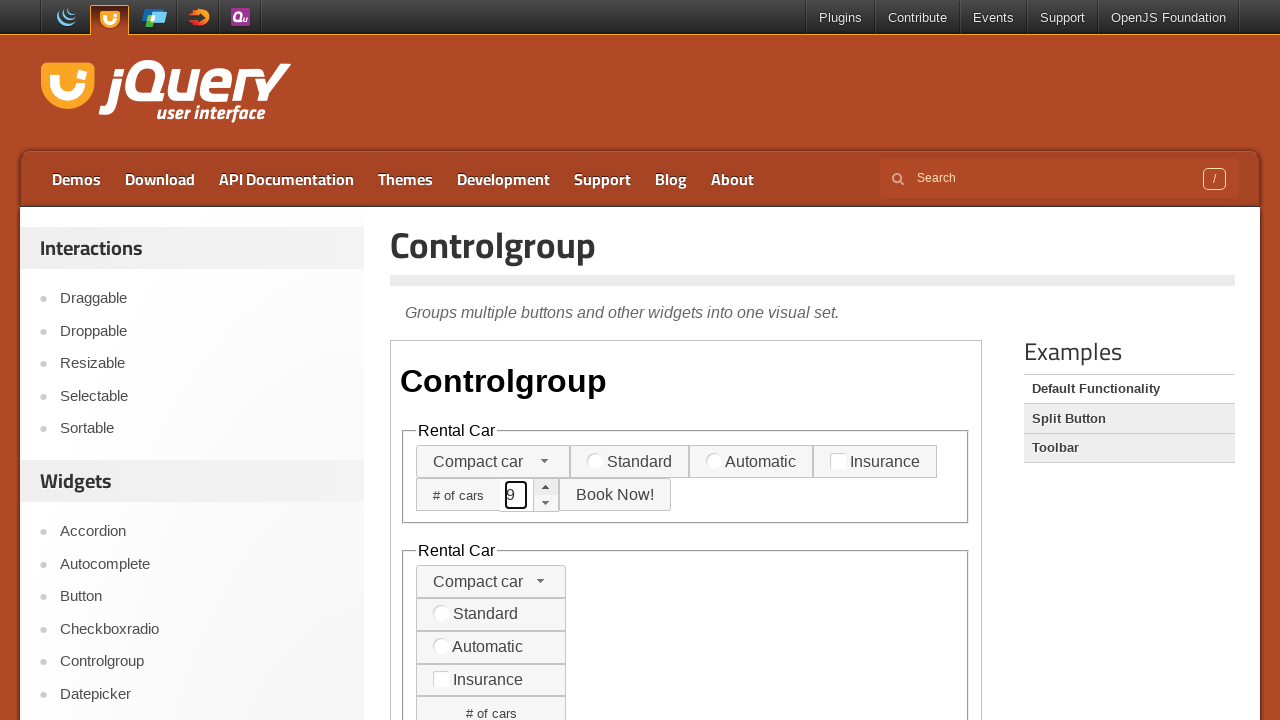

Clicked increment button (click 10/10) at (546, 487) on .demo-frame >> internal:control=enter-frame >> xpath=//fieldset[1]//span[@class=
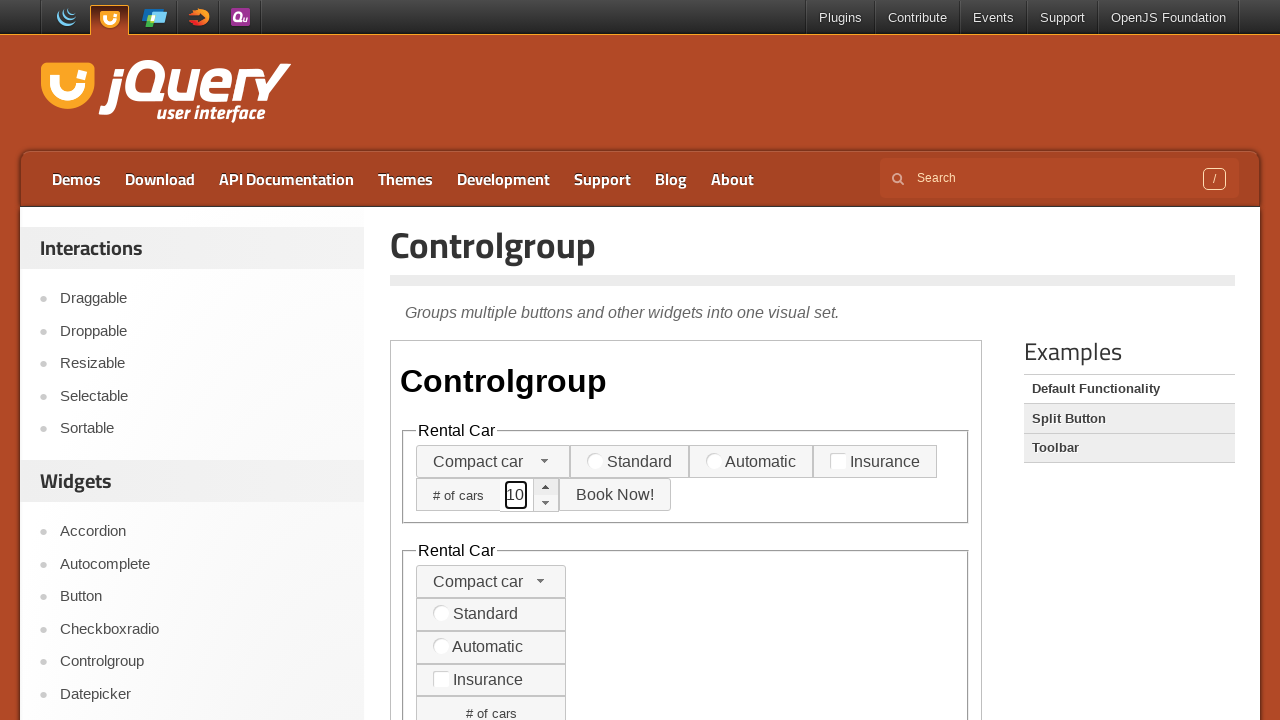

Waited 500ms after increment click 10/10
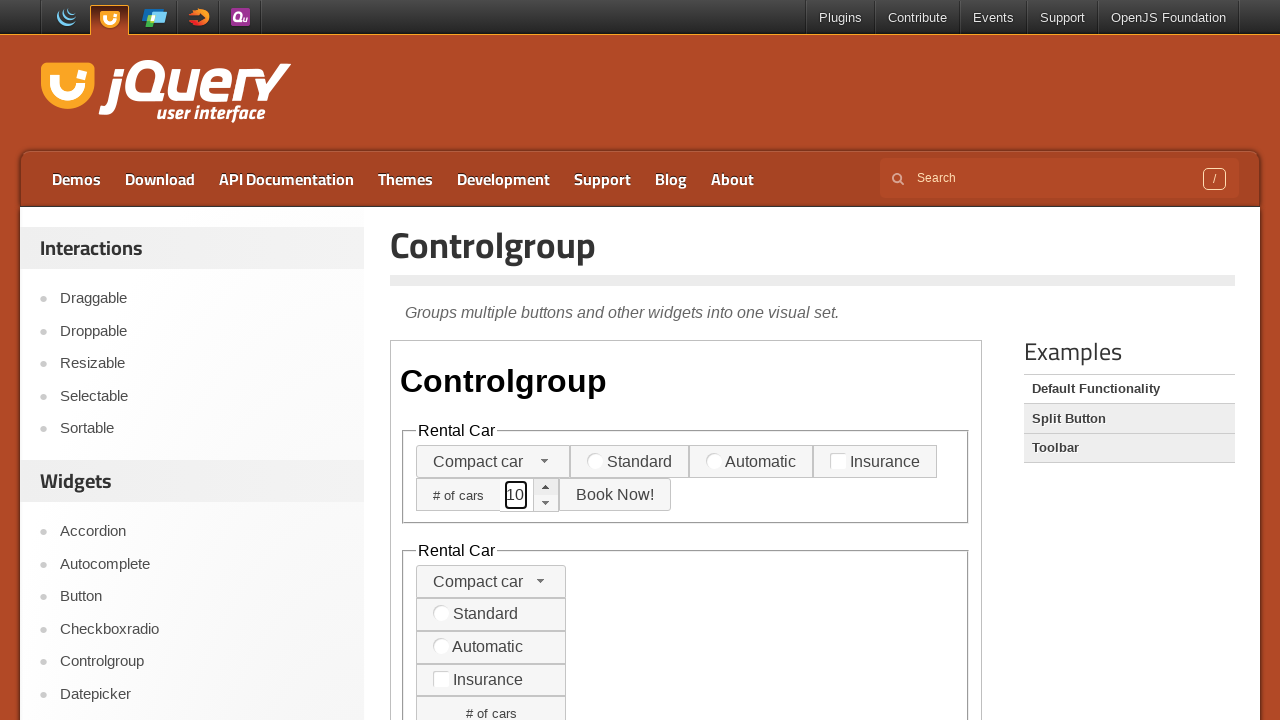

Clicked decrement button (click 1/10) at (546, 503) on .demo-frame >> internal:control=enter-frame >> xpath=//fieldset[1]//span[@class=
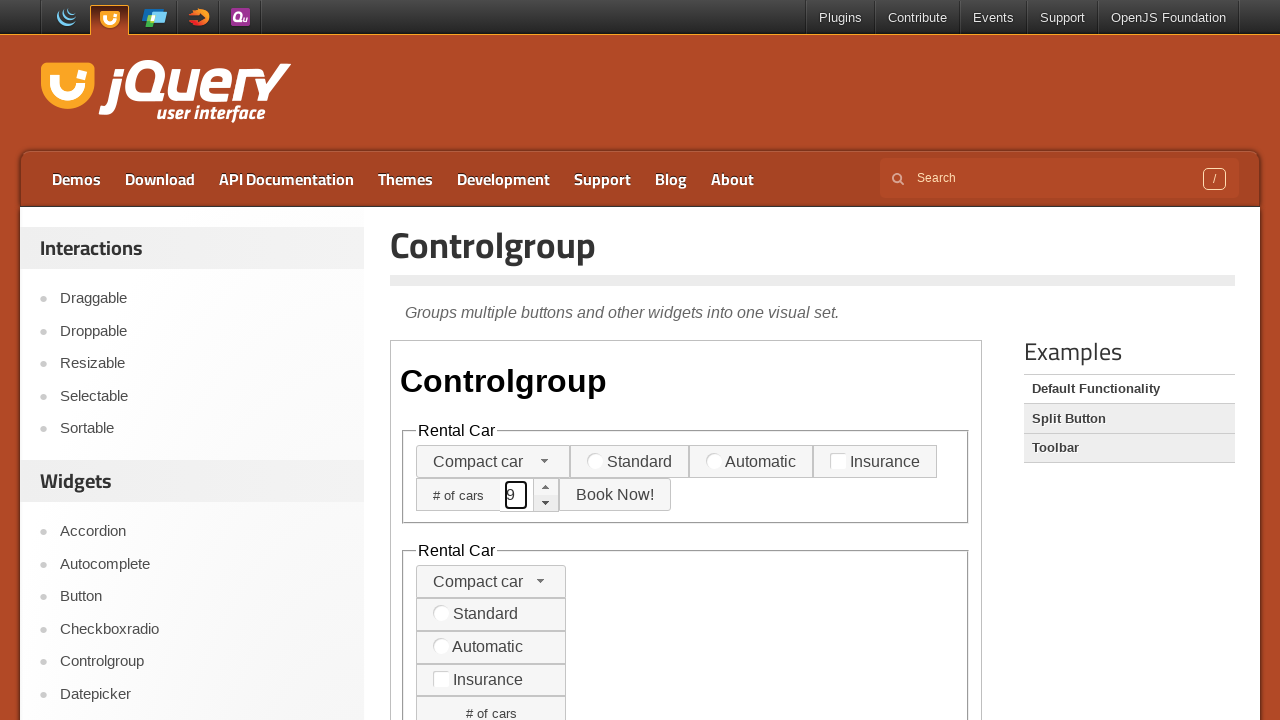

Waited 500ms after decrement click 1/10
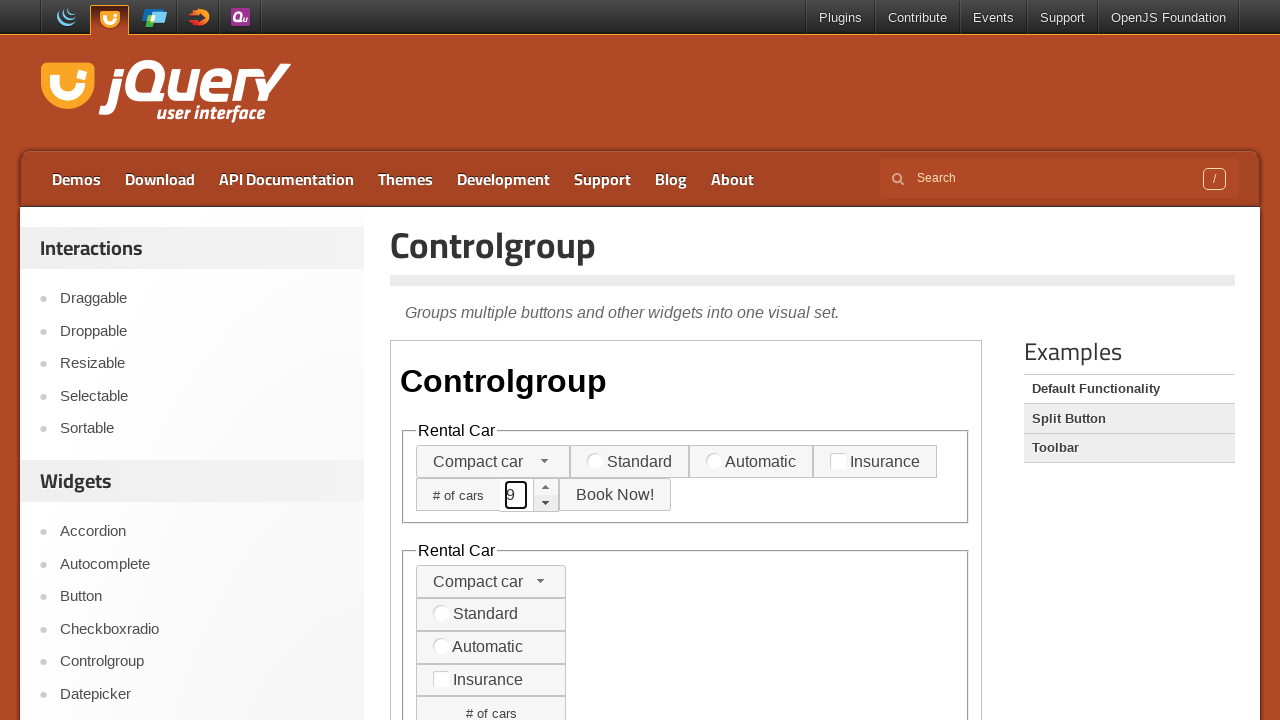

Clicked decrement button (click 2/10) at (546, 503) on .demo-frame >> internal:control=enter-frame >> xpath=//fieldset[1]//span[@class=
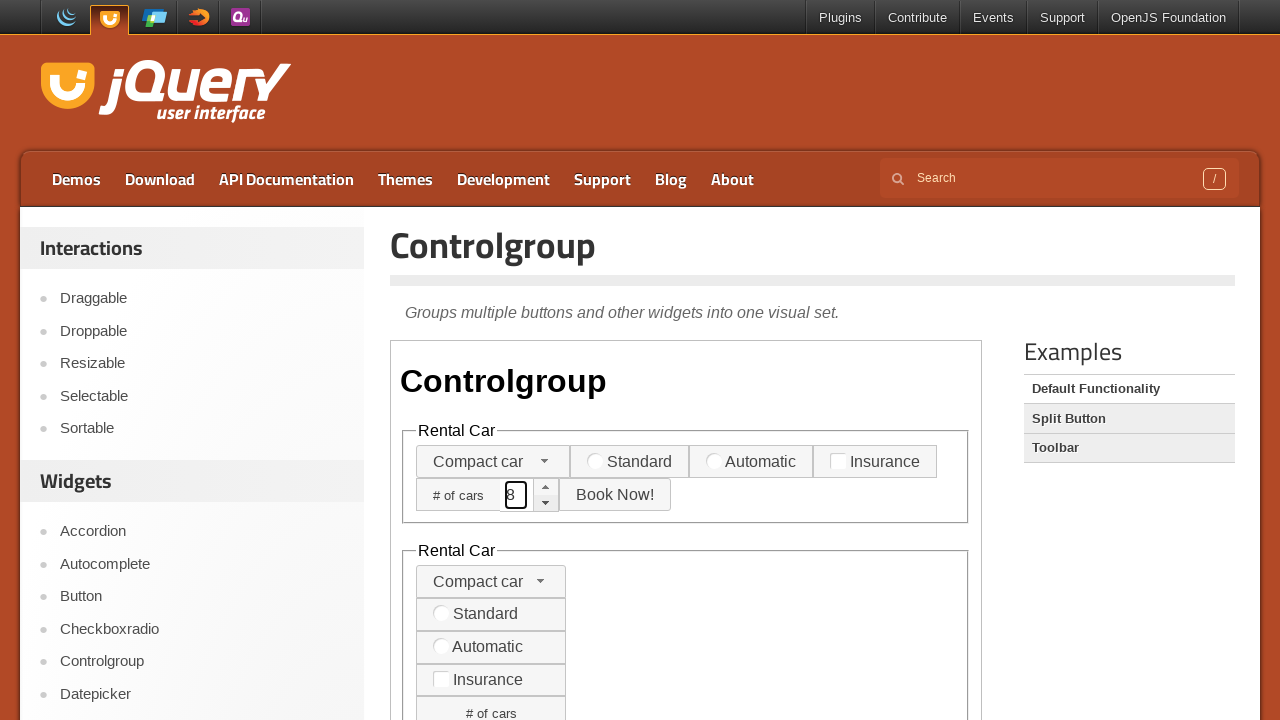

Waited 500ms after decrement click 2/10
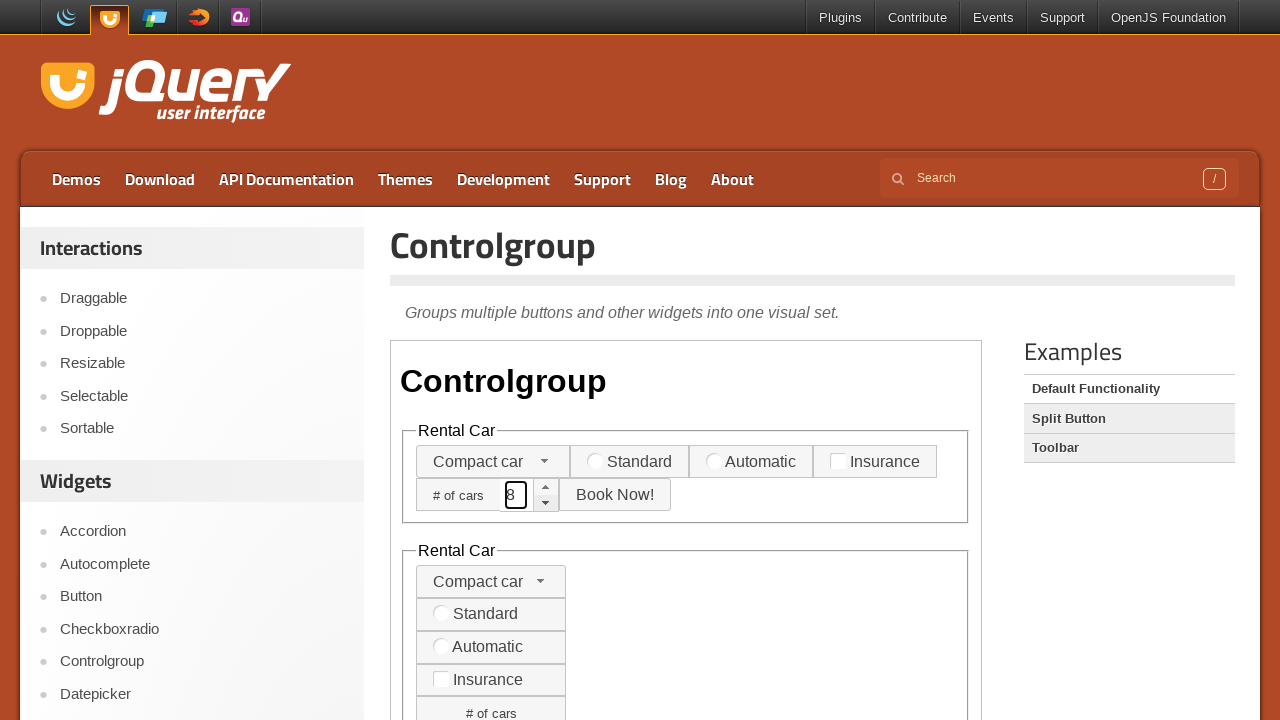

Clicked decrement button (click 3/10) at (546, 503) on .demo-frame >> internal:control=enter-frame >> xpath=//fieldset[1]//span[@class=
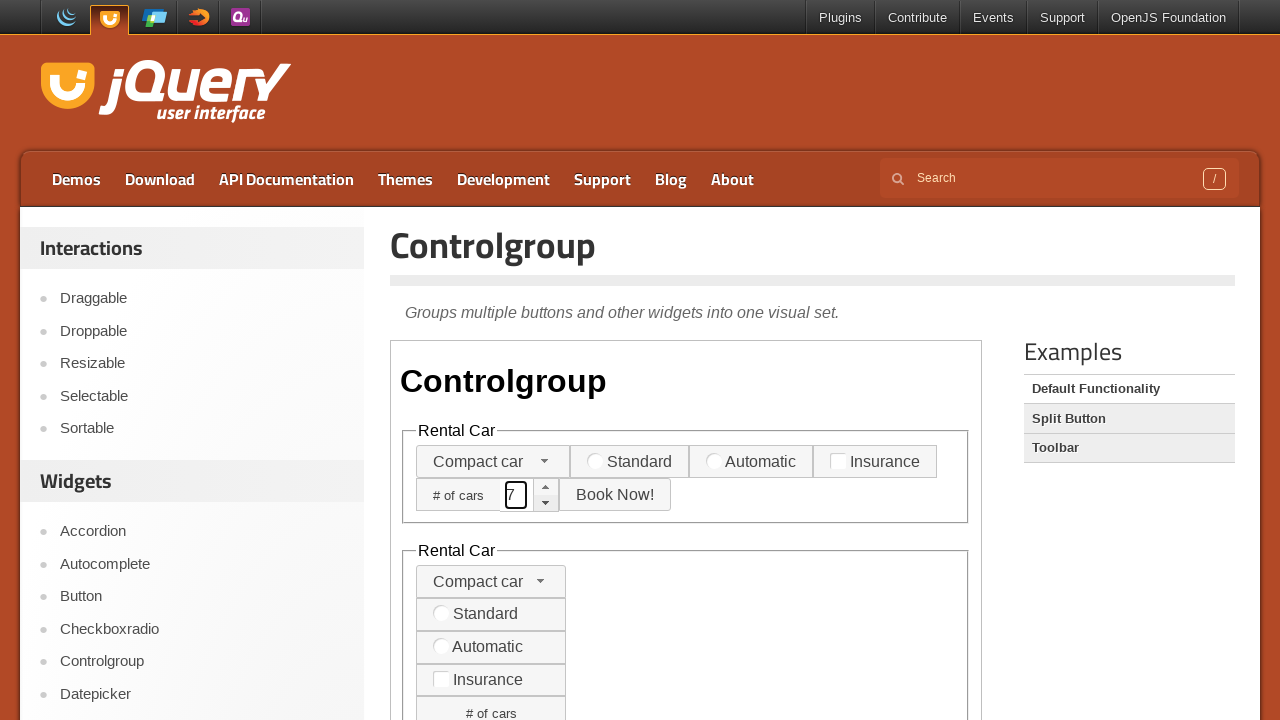

Waited 500ms after decrement click 3/10
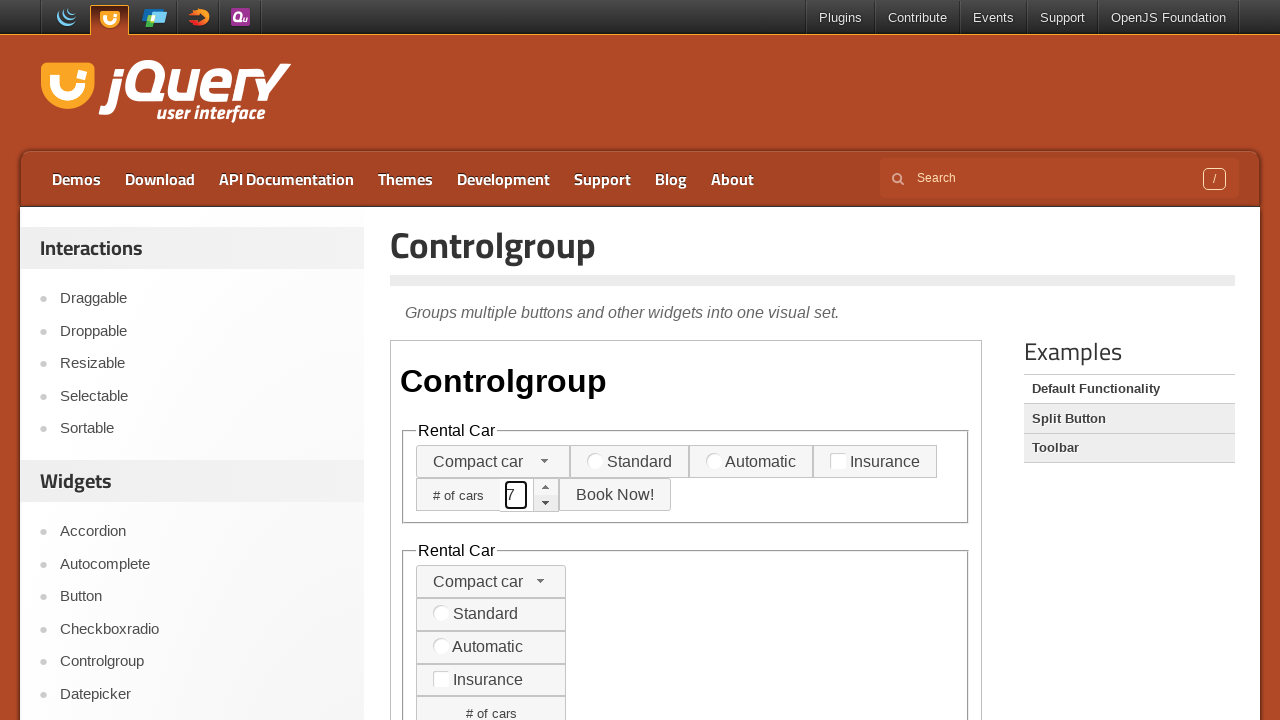

Clicked decrement button (click 4/10) at (546, 503) on .demo-frame >> internal:control=enter-frame >> xpath=//fieldset[1]//span[@class=
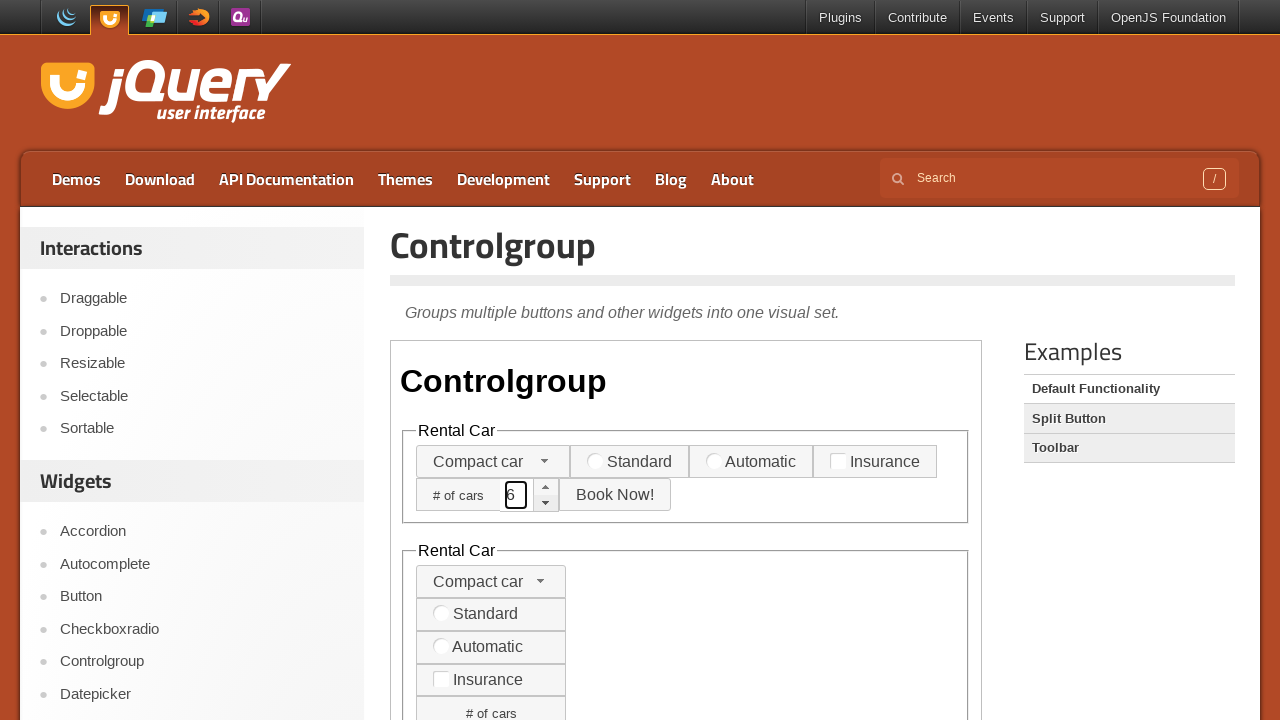

Waited 500ms after decrement click 4/10
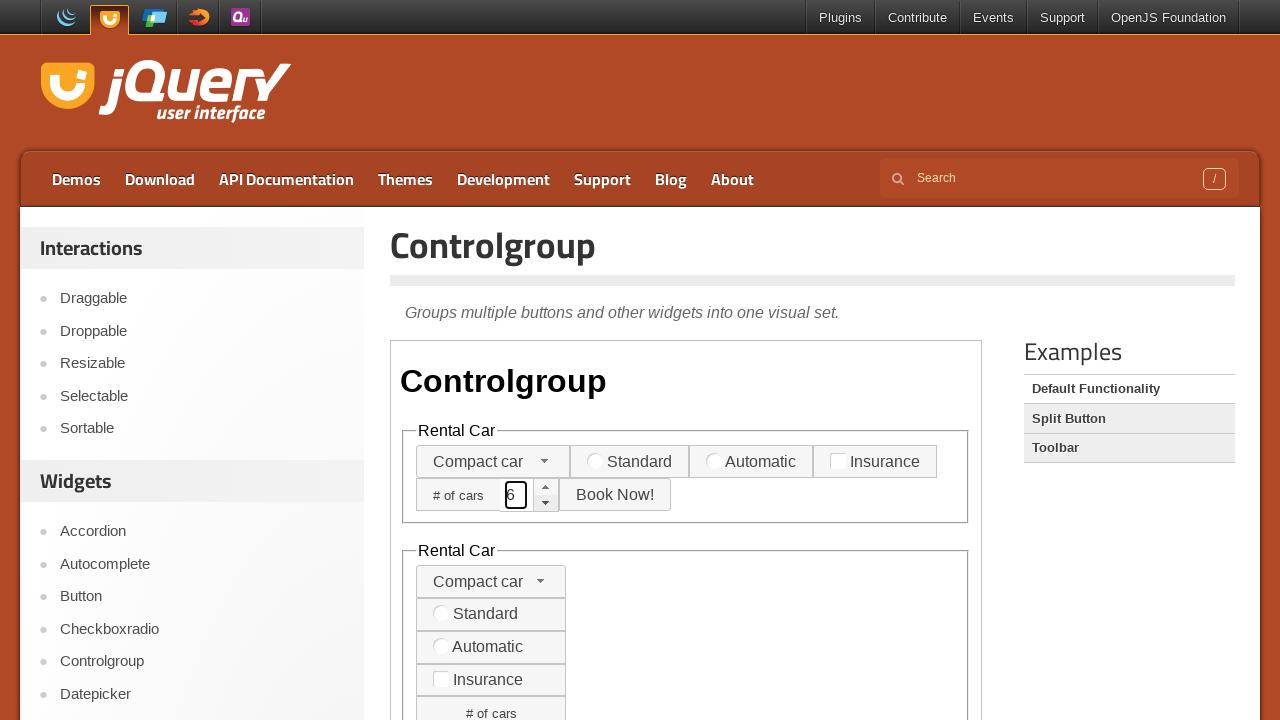

Clicked decrement button (click 5/10) at (546, 503) on .demo-frame >> internal:control=enter-frame >> xpath=//fieldset[1]//span[@class=
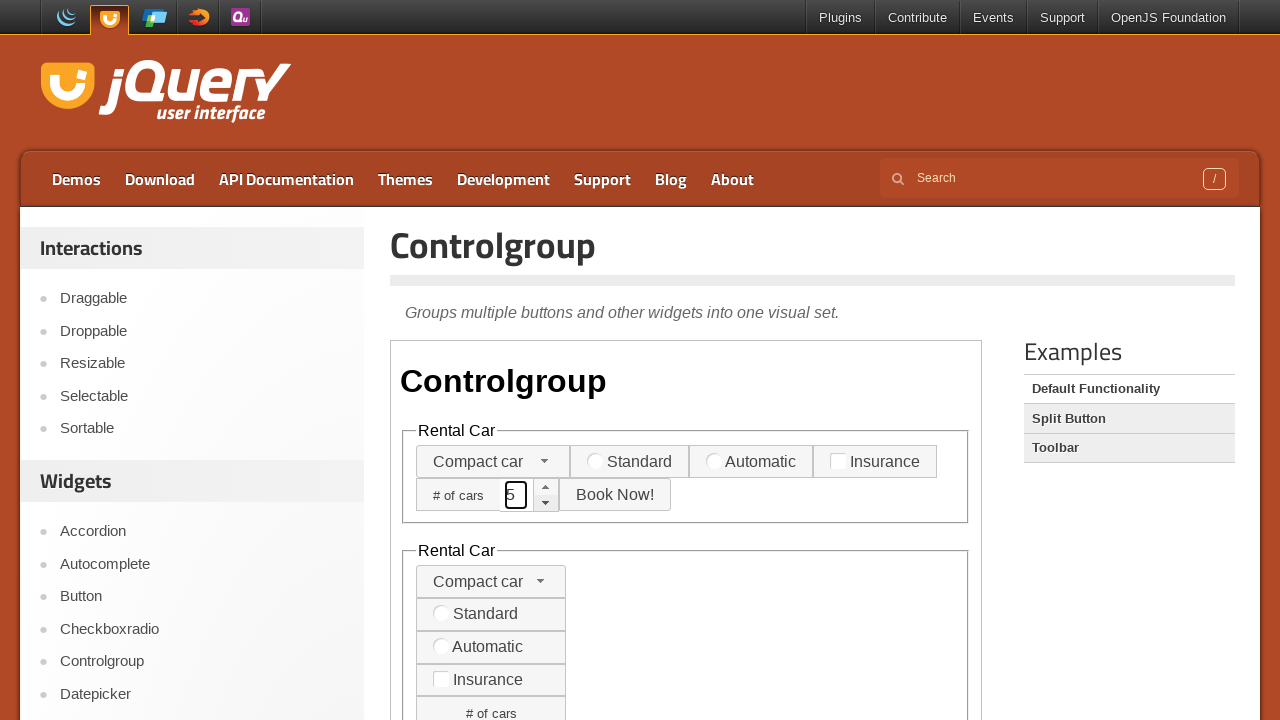

Waited 500ms after decrement click 5/10
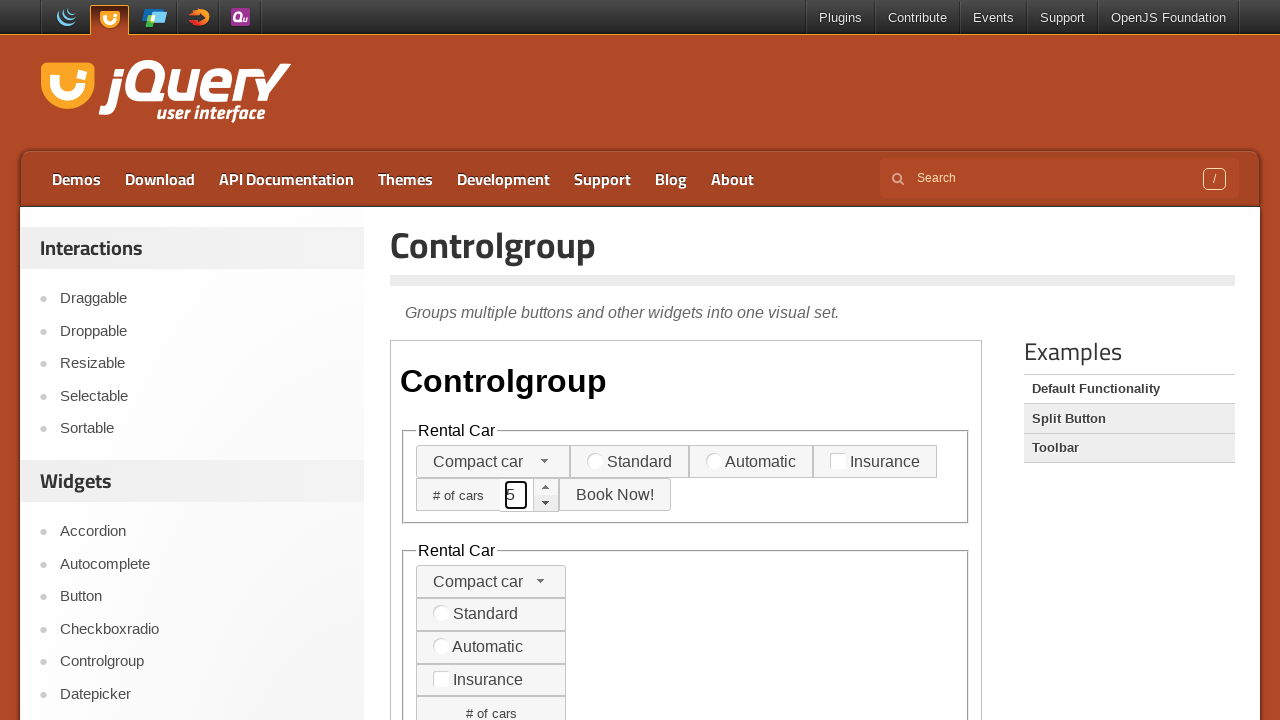

Clicked decrement button (click 6/10) at (546, 503) on .demo-frame >> internal:control=enter-frame >> xpath=//fieldset[1]//span[@class=
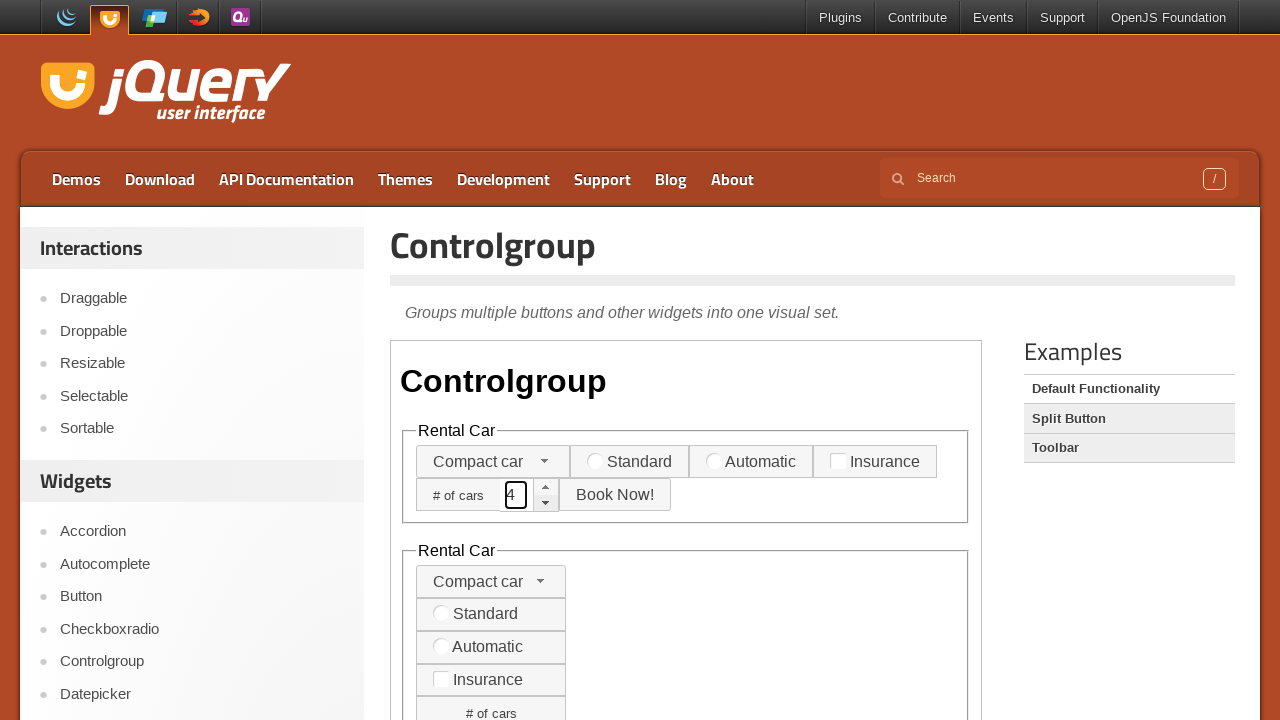

Waited 500ms after decrement click 6/10
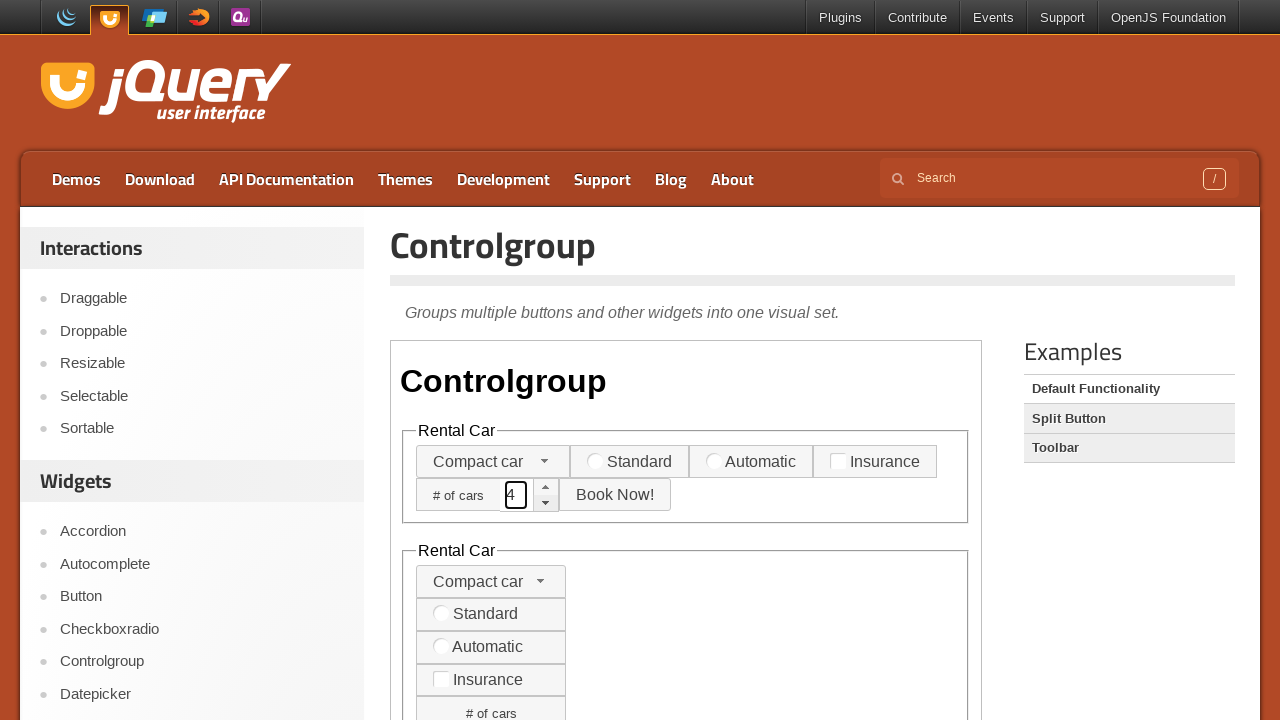

Clicked decrement button (click 7/10) at (546, 503) on .demo-frame >> internal:control=enter-frame >> xpath=//fieldset[1]//span[@class=
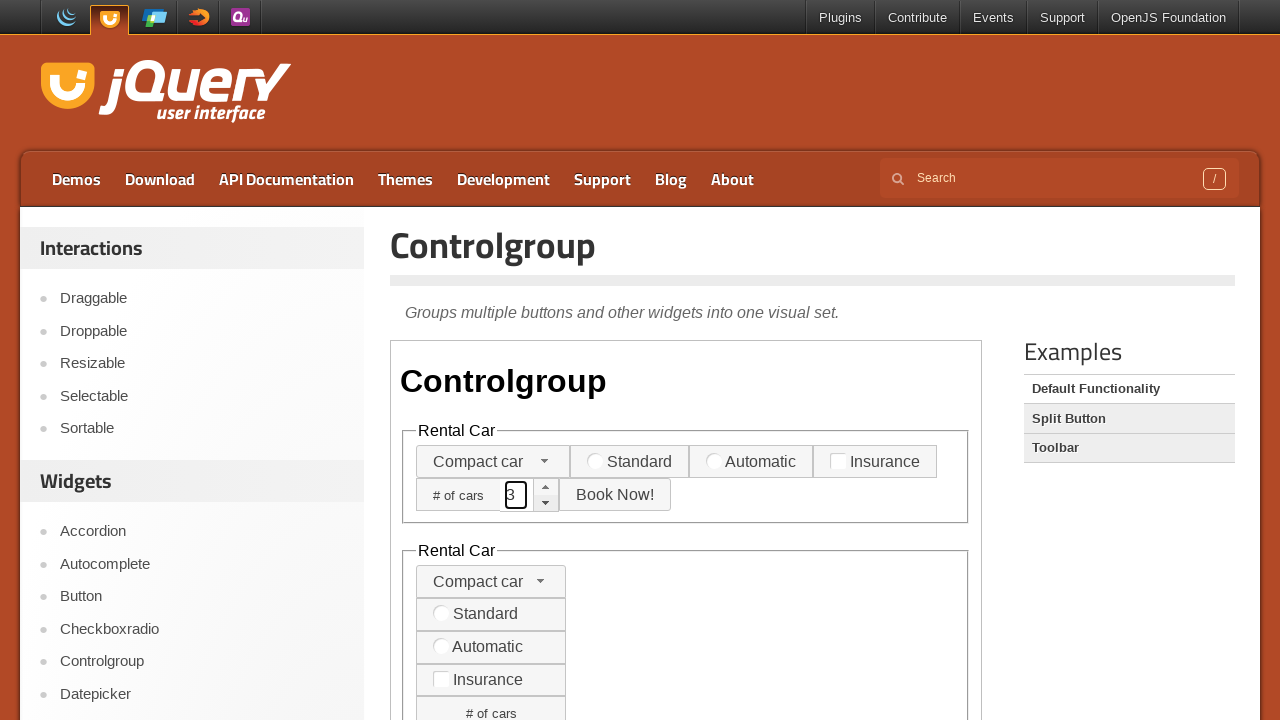

Waited 500ms after decrement click 7/10
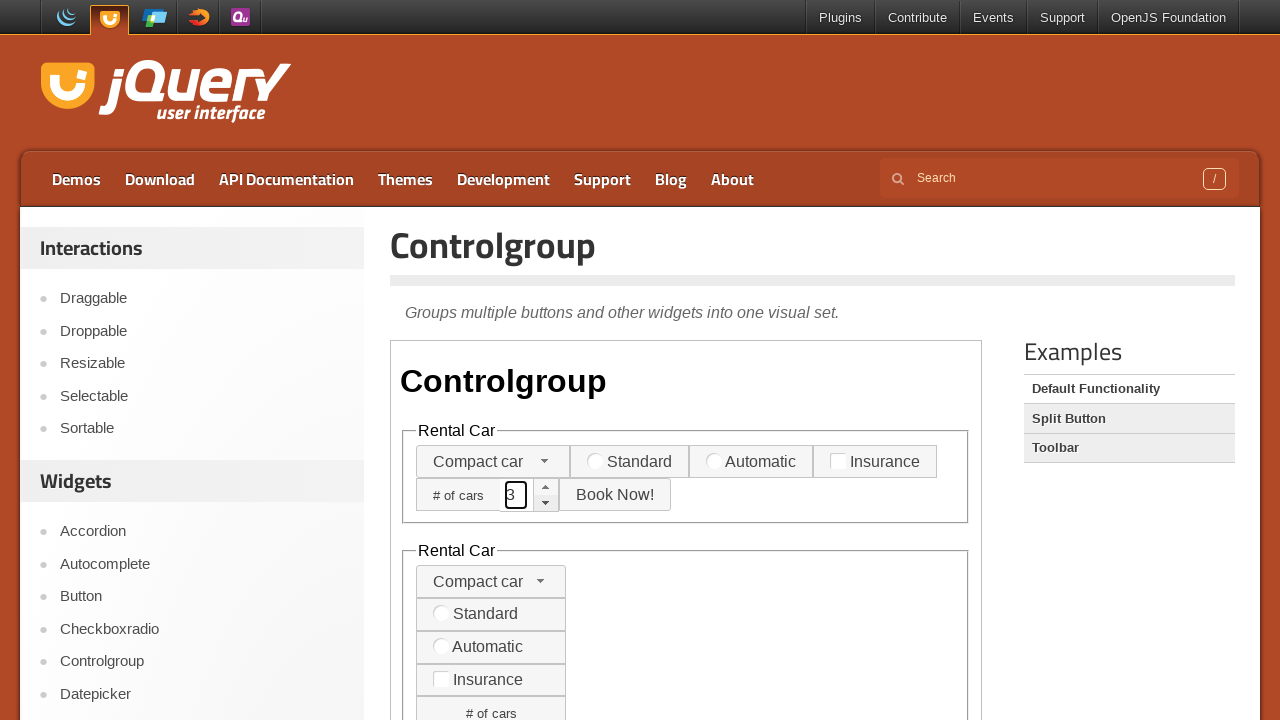

Clicked decrement button (click 8/10) at (546, 503) on .demo-frame >> internal:control=enter-frame >> xpath=//fieldset[1]//span[@class=
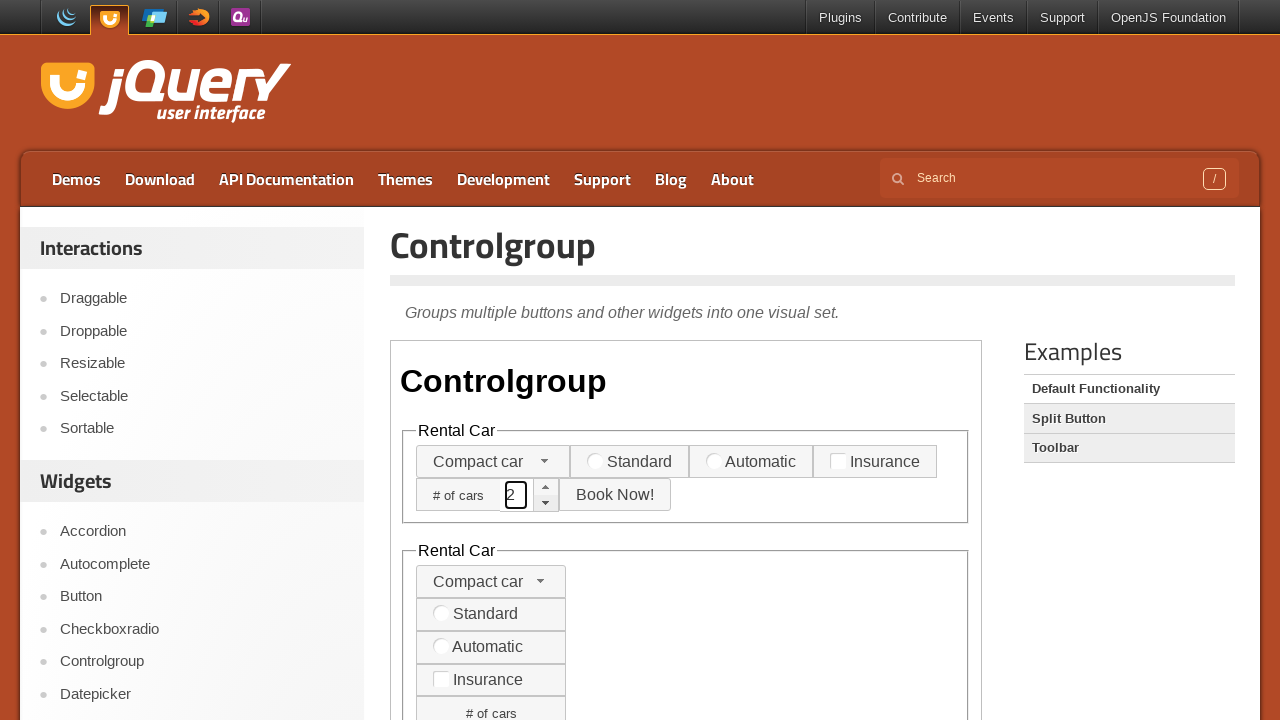

Waited 500ms after decrement click 8/10
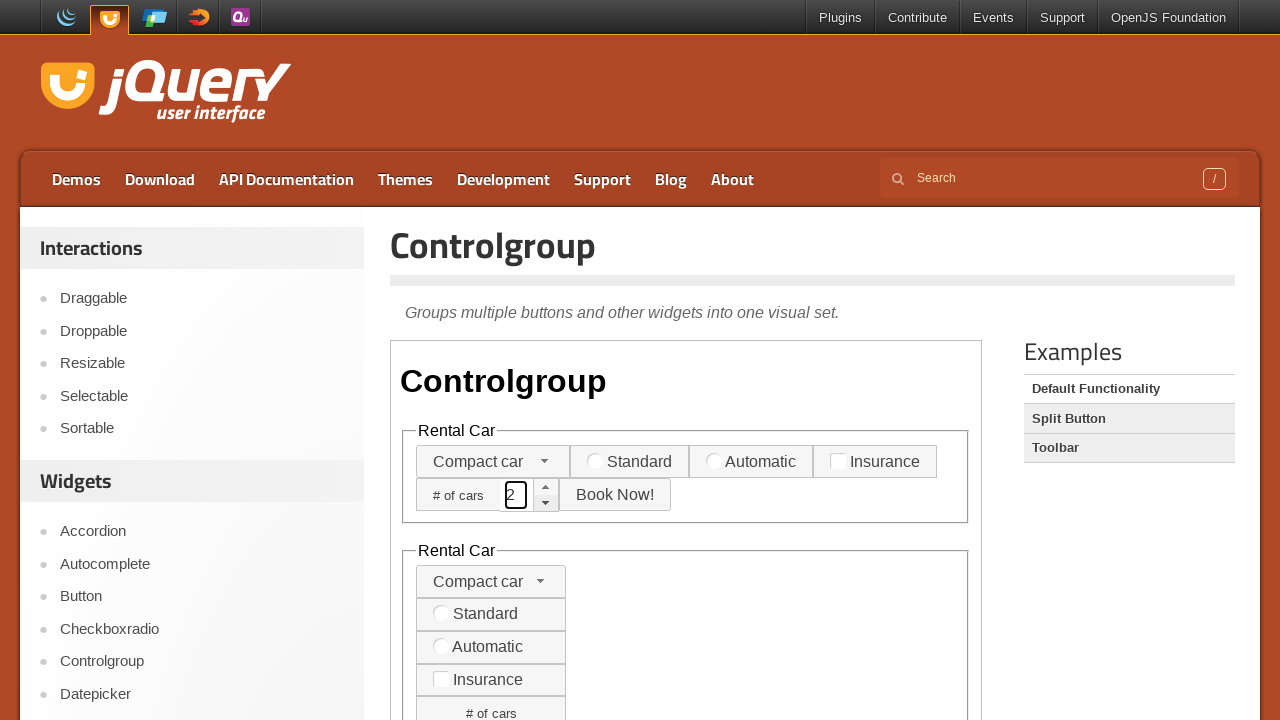

Clicked decrement button (click 9/10) at (546, 503) on .demo-frame >> internal:control=enter-frame >> xpath=//fieldset[1]//span[@class=
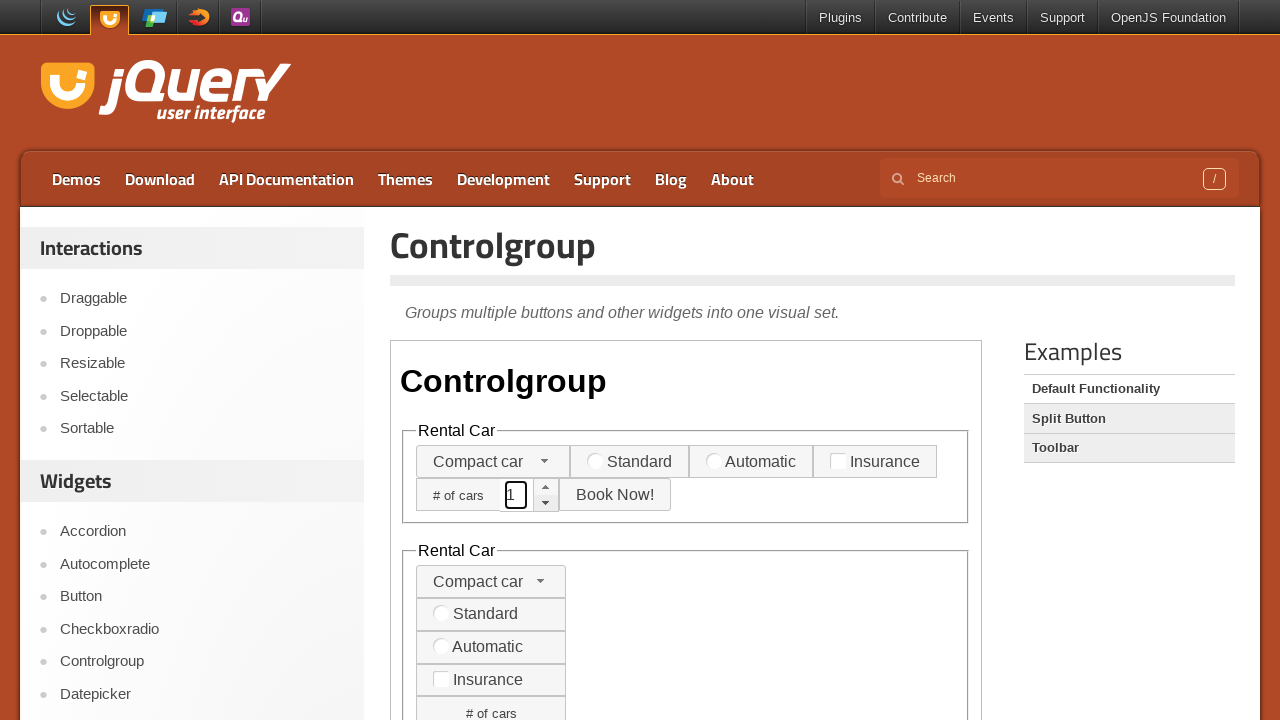

Waited 500ms after decrement click 9/10
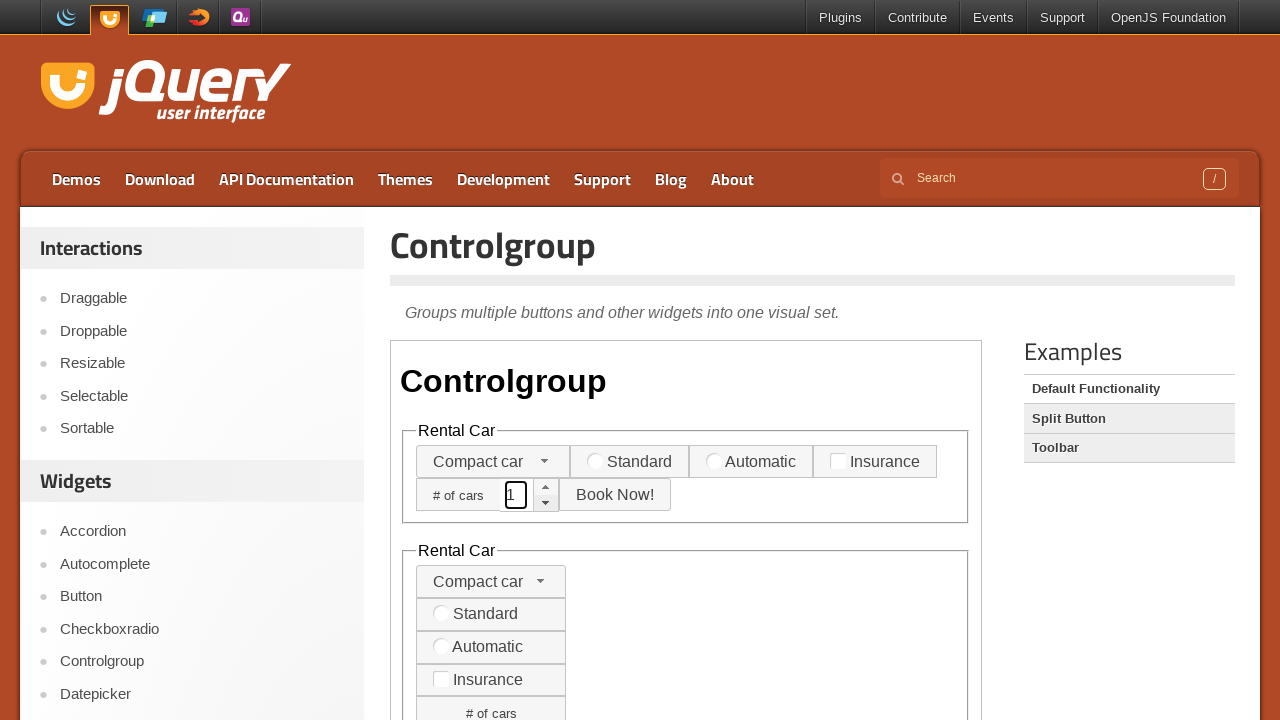

Clicked decrement button (click 10/10) at (546, 503) on .demo-frame >> internal:control=enter-frame >> xpath=//fieldset[1]//span[@class=
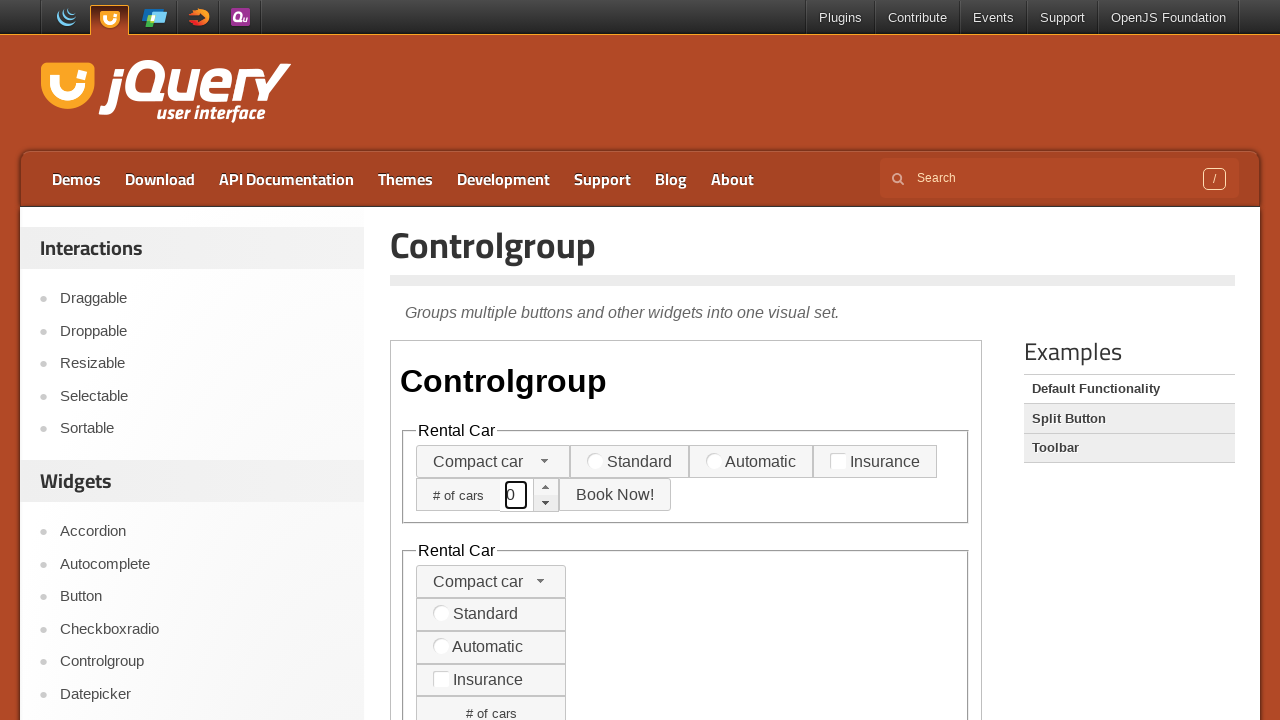

Waited 500ms after decrement click 10/10
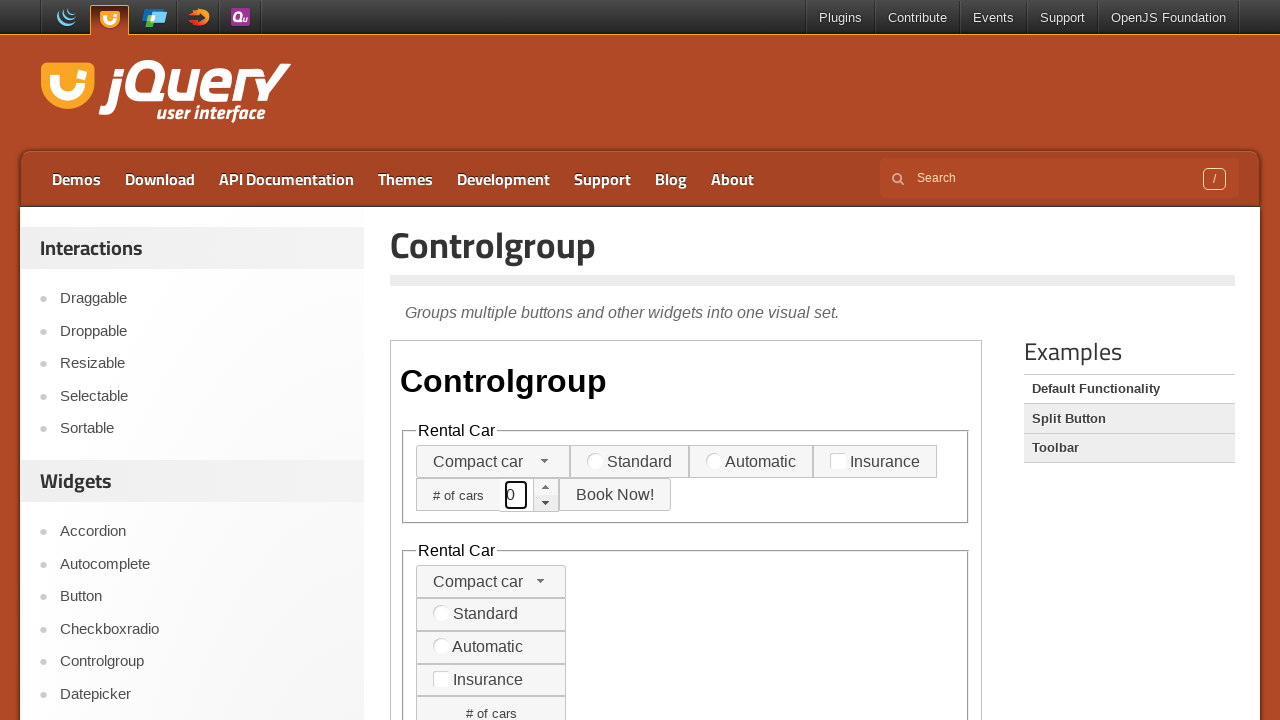

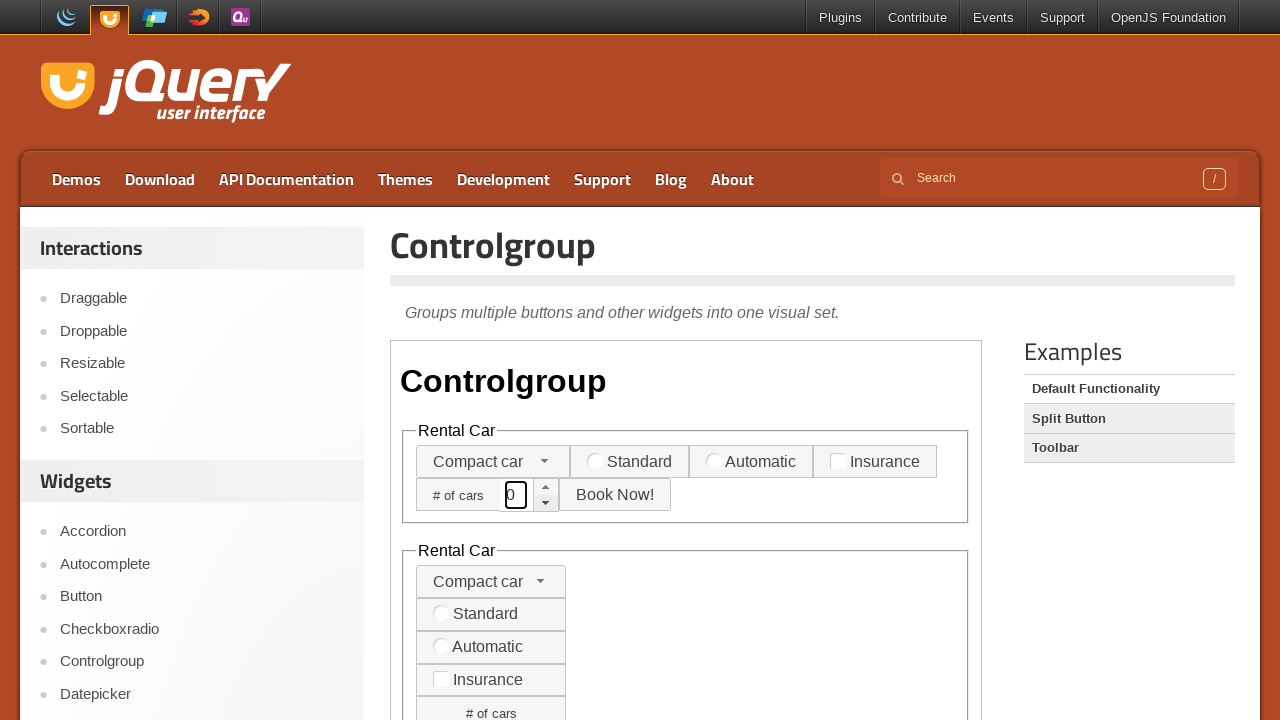